Tests that navigation links in the W3Schools sub-navigation bar are functional by clicking each link and verifying the page loads successfully.

Starting URL: https://www.w3schools.com/

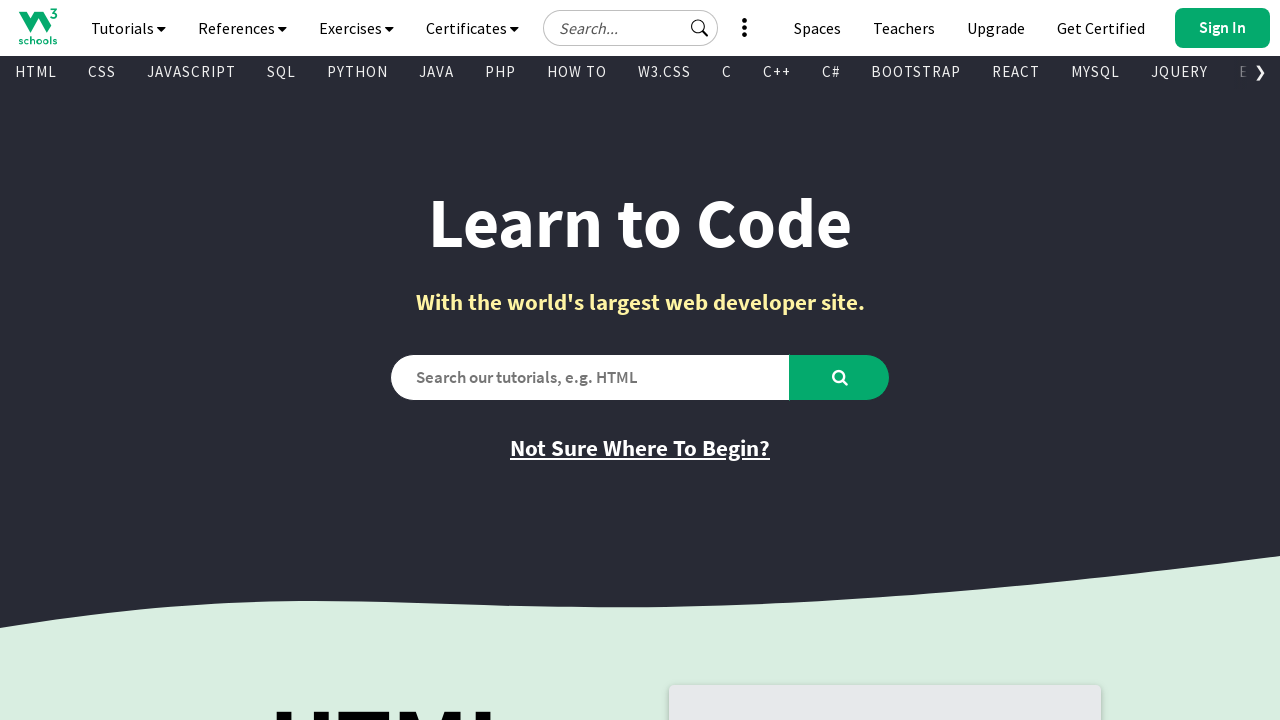

Clicked navigation link at xpath //*[@id='subtopnav']/a[1] at (36, 72) on xpath=//*[@id='subtopnav']/a[1]
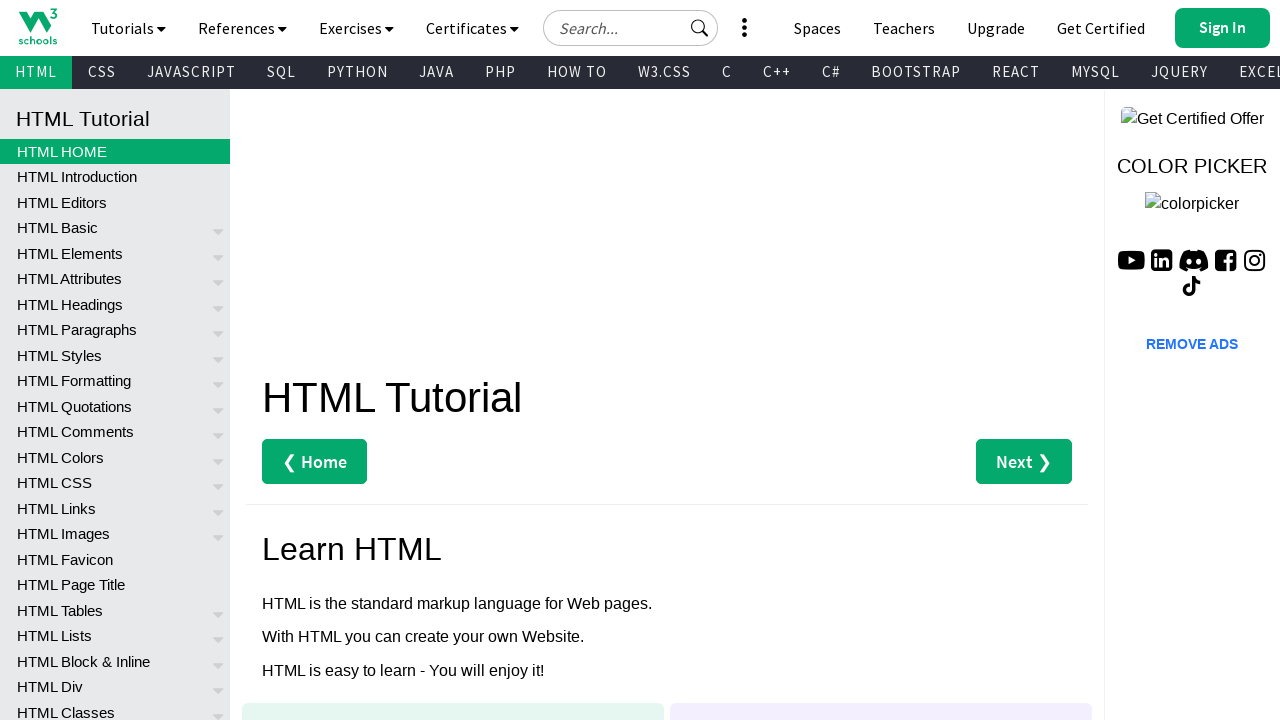

Waited for page to load (networkidle state reached)
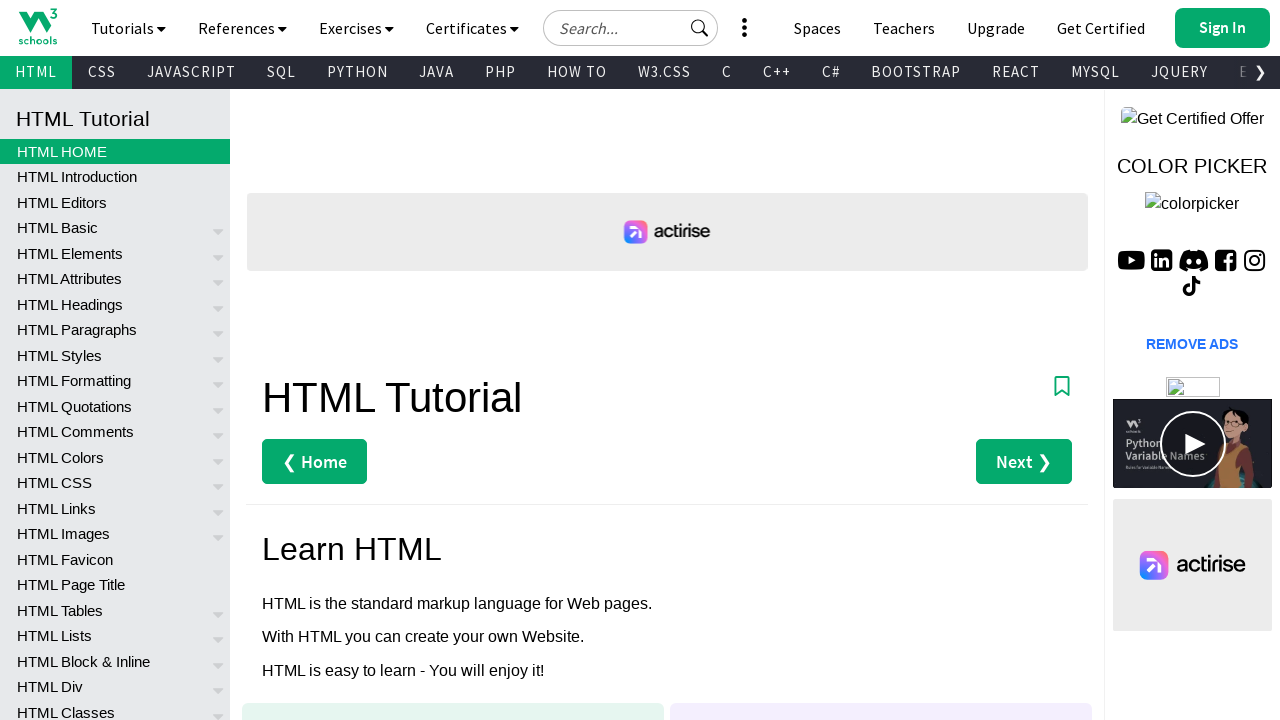

Navigated back to https://www.w3schools.com/
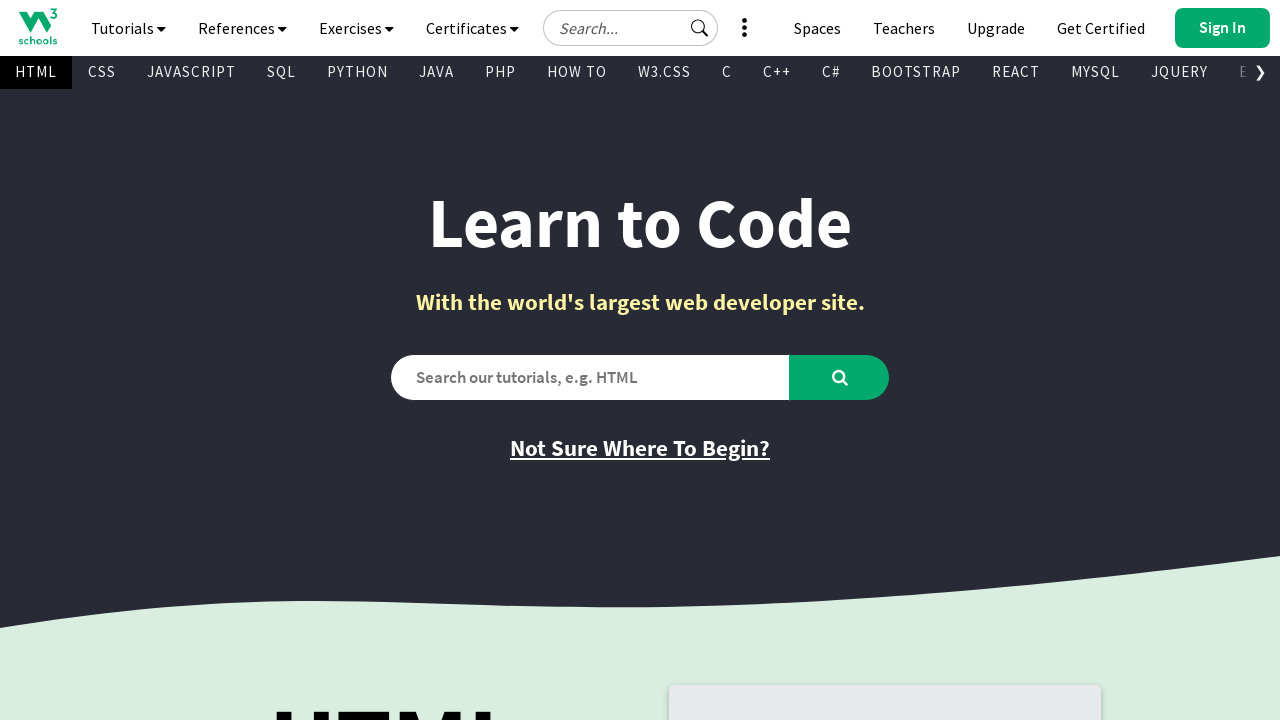

Clicked navigation link at xpath //*[@id='subtopnav']/a[2] at (102, 72) on xpath=//*[@id='subtopnav']/a[2]
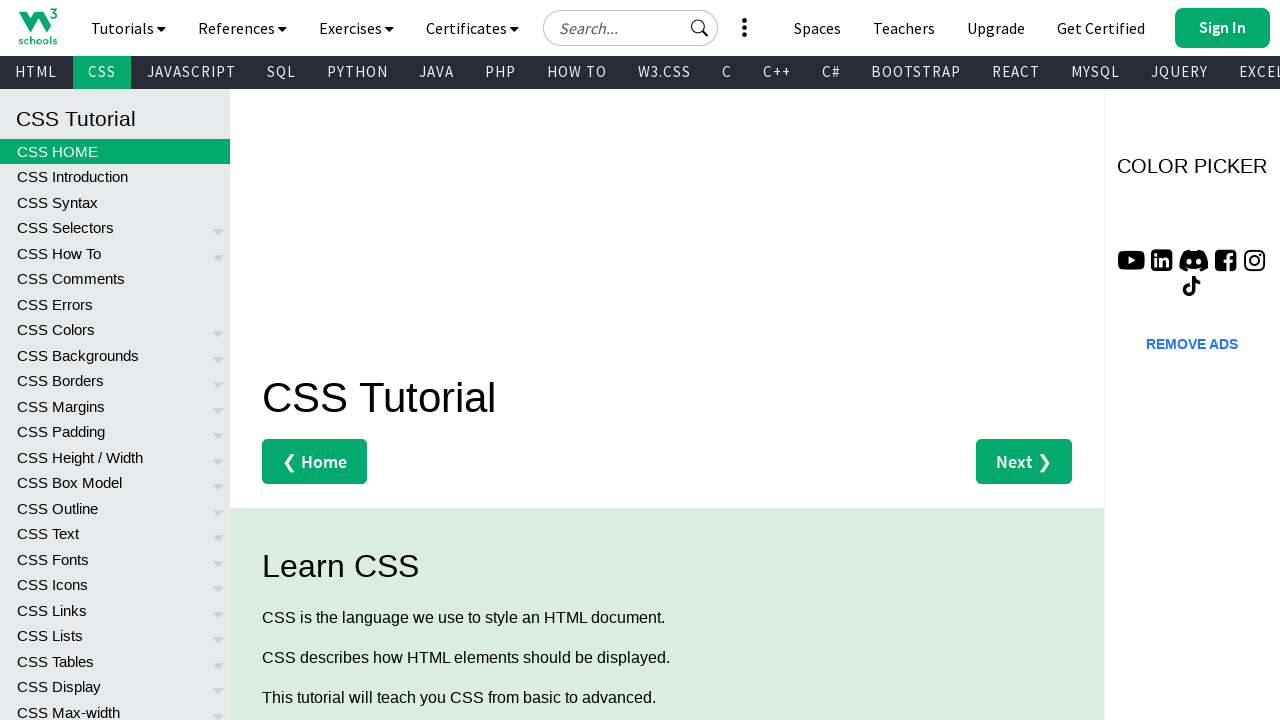

Waited for page to load (networkidle state reached)
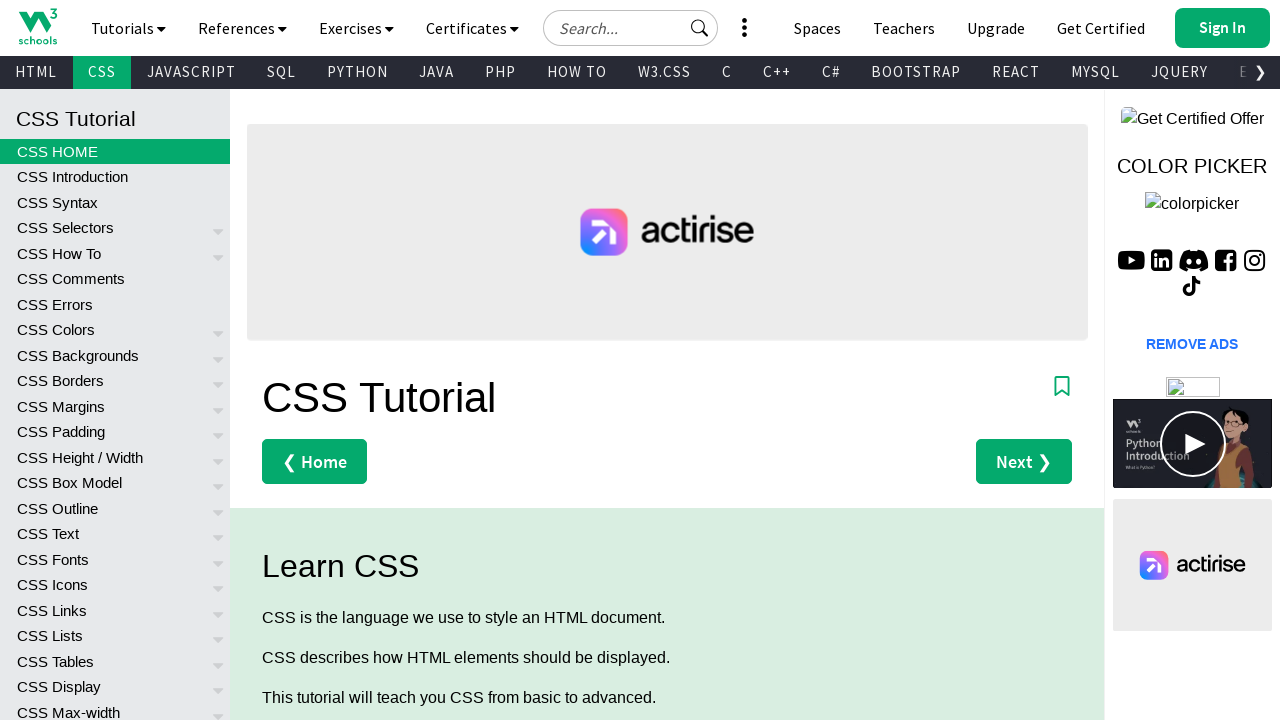

Navigated back to https://www.w3schools.com/
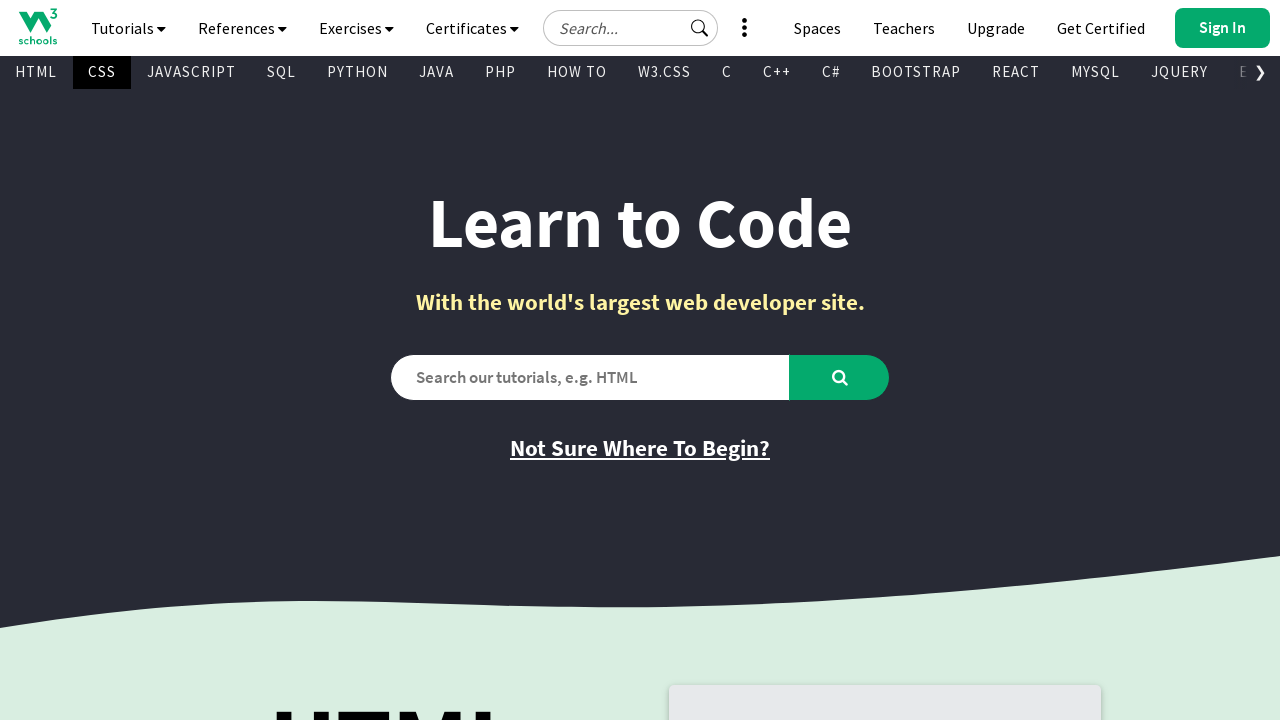

Clicked navigation link at xpath //*[@id='subtopnav']/a[3] at (192, 72) on xpath=//*[@id='subtopnav']/a[3]
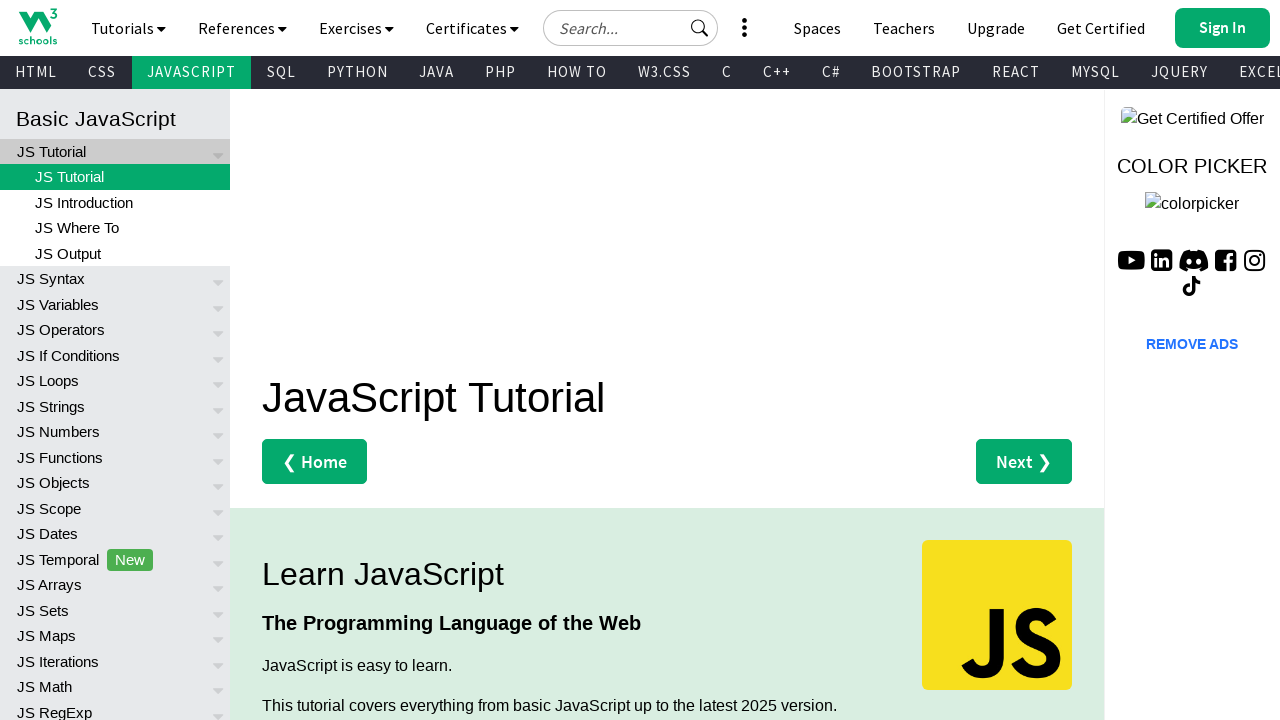

Waited for page to load (networkidle state reached)
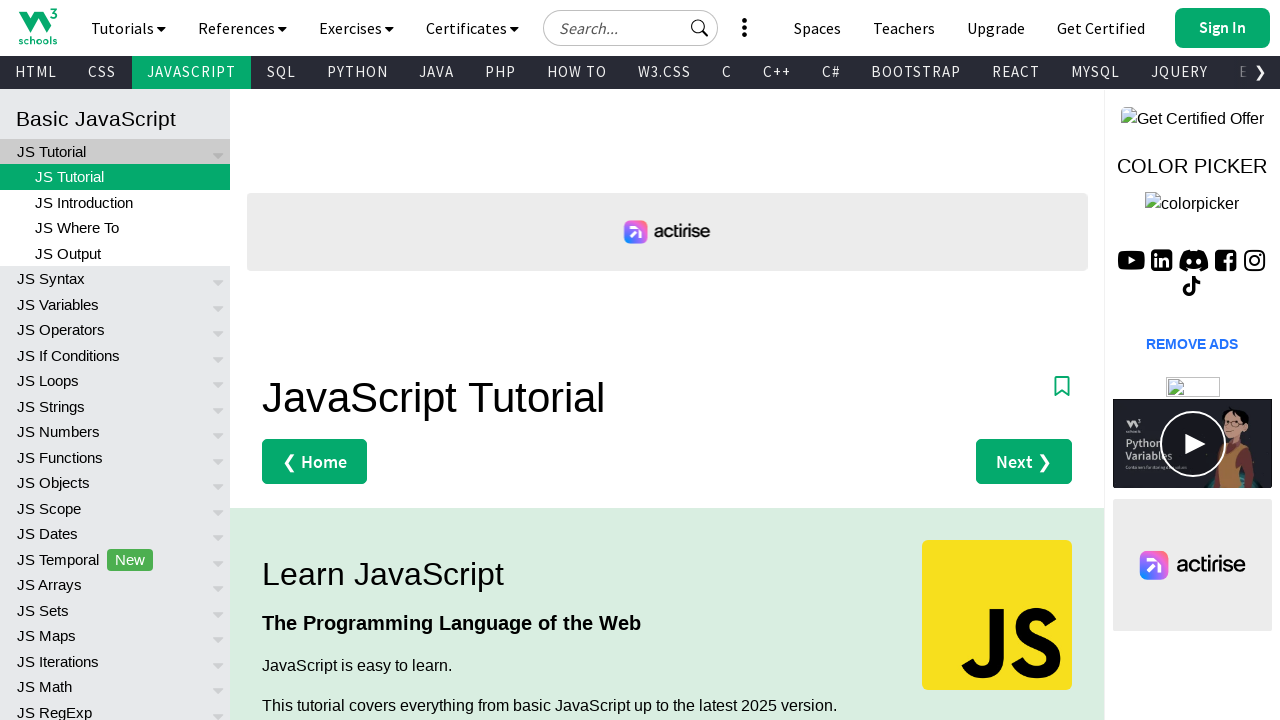

Navigated back to https://www.w3schools.com/
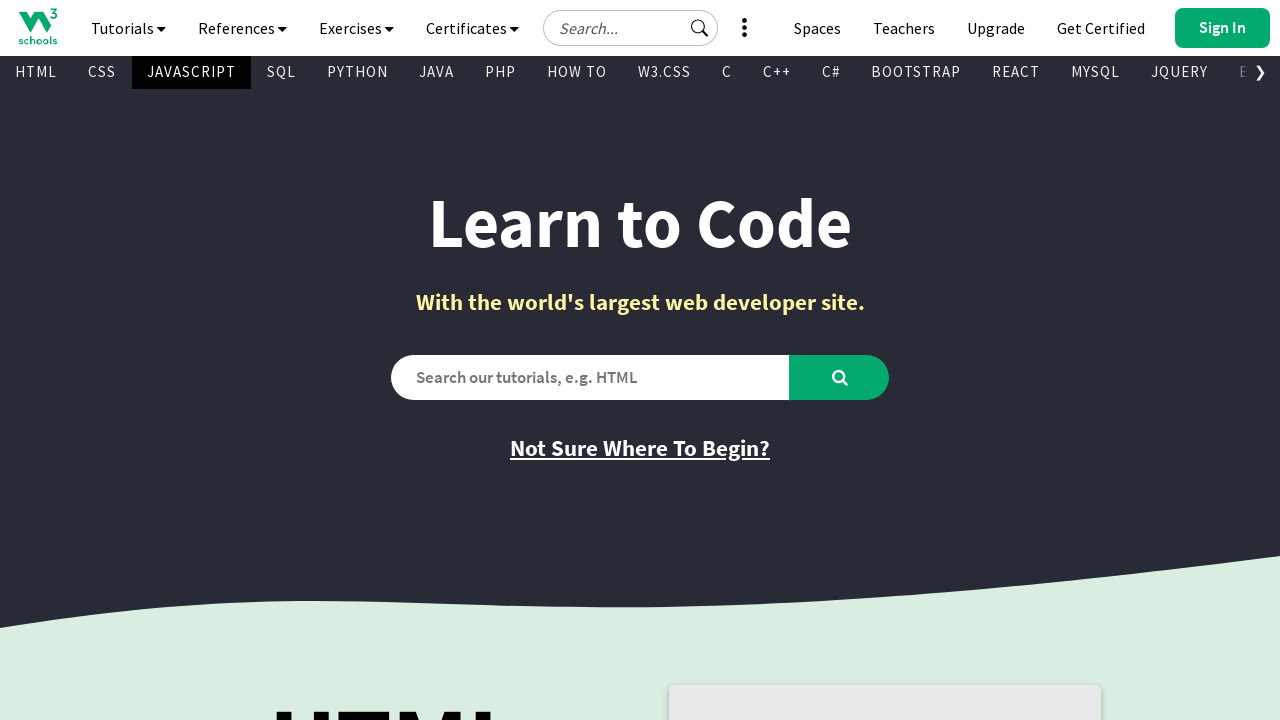

Clicked navigation link at xpath //*[@id='subtopnav']/a[4] at (282, 72) on xpath=//*[@id='subtopnav']/a[4]
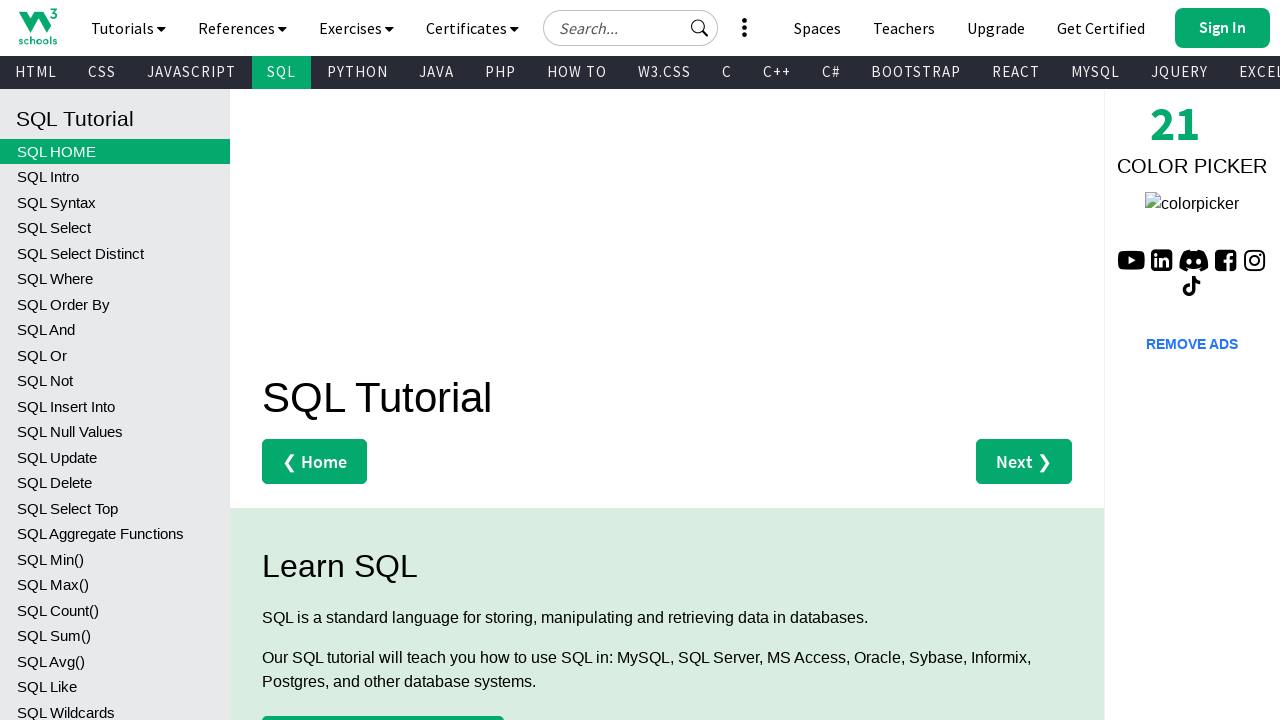

Waited for page to load (networkidle state reached)
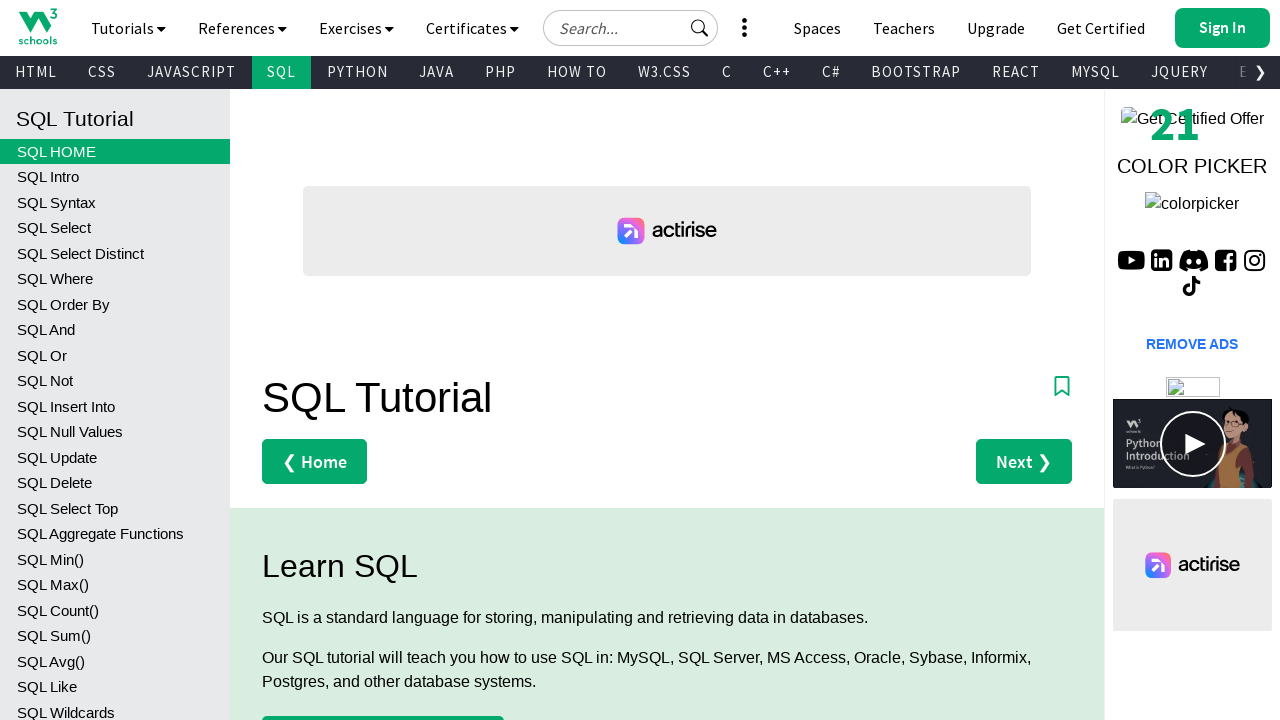

Navigated back to https://www.w3schools.com/
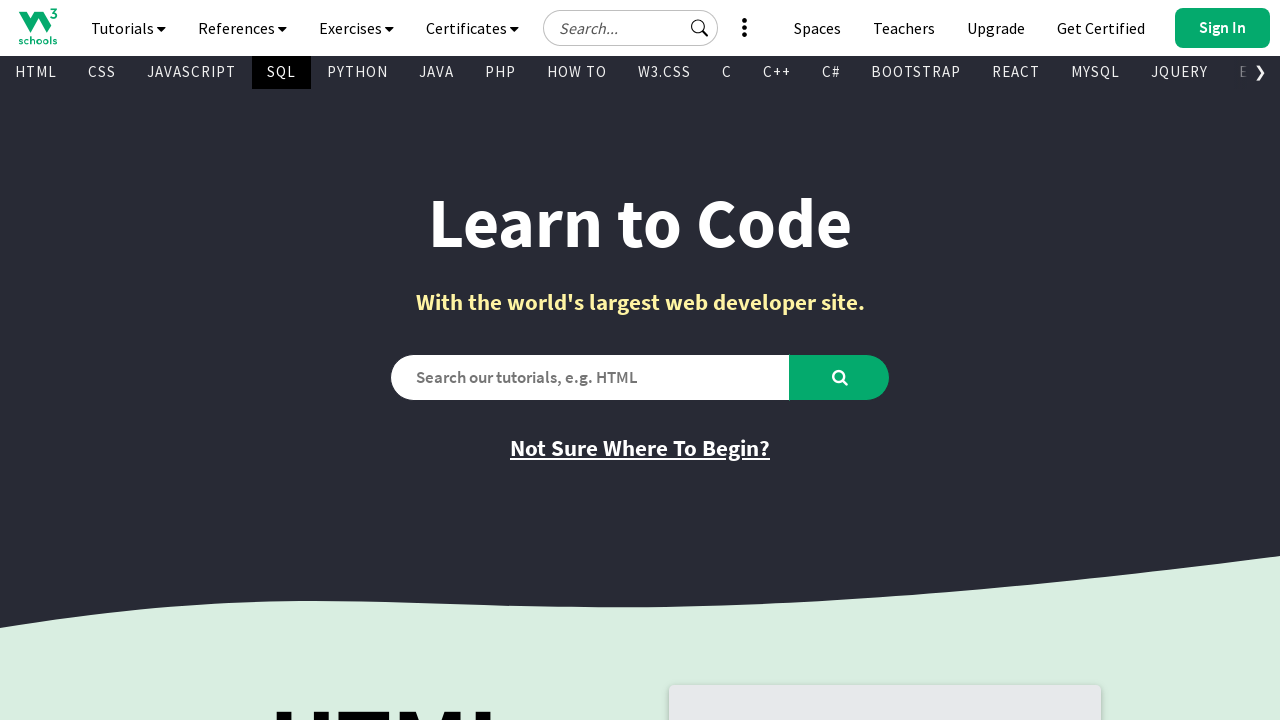

Clicked navigation link at xpath //*[@id='subtopnav']/a[5] at (358, 72) on xpath=//*[@id='subtopnav']/a[5]
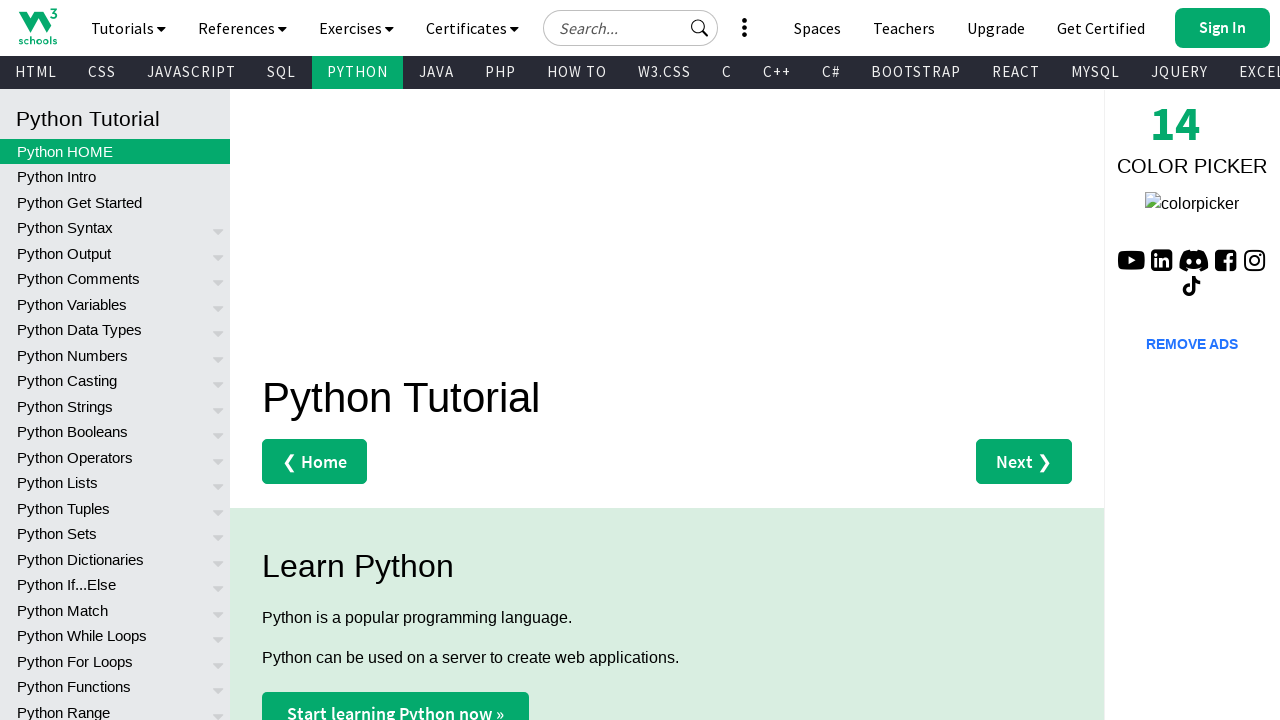

Waited for page to load (networkidle state reached)
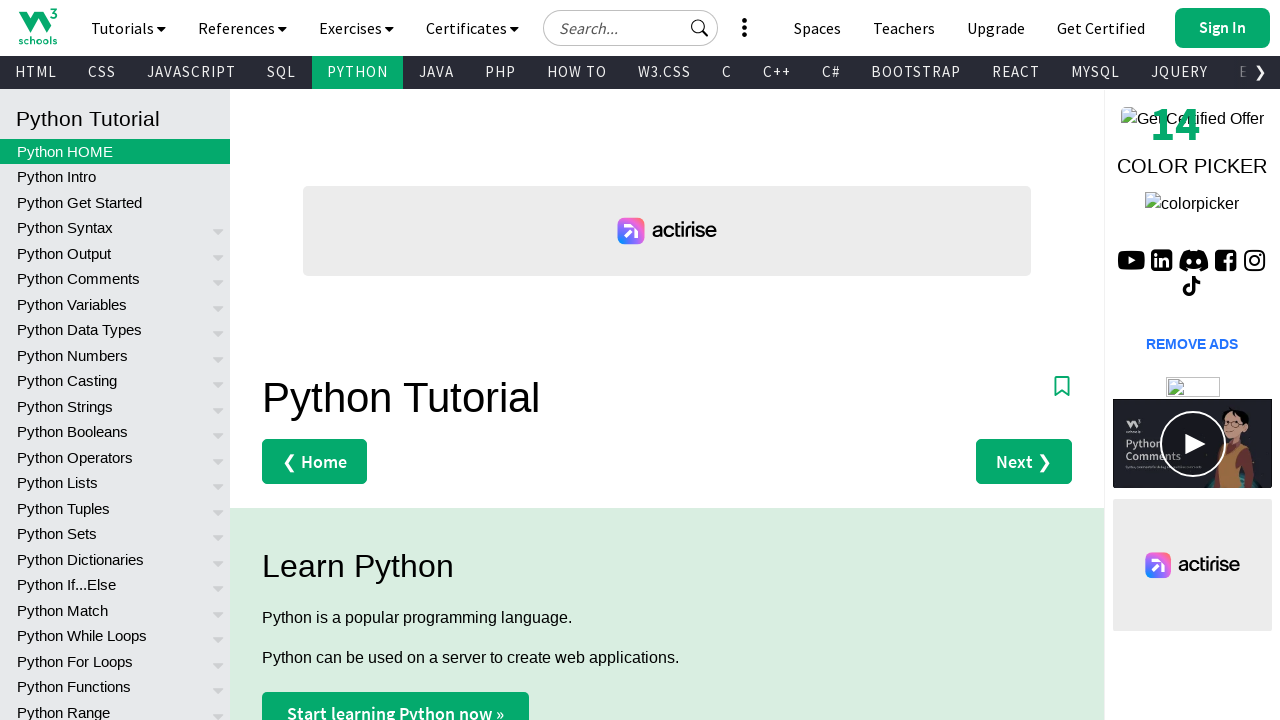

Navigated back to https://www.w3schools.com/
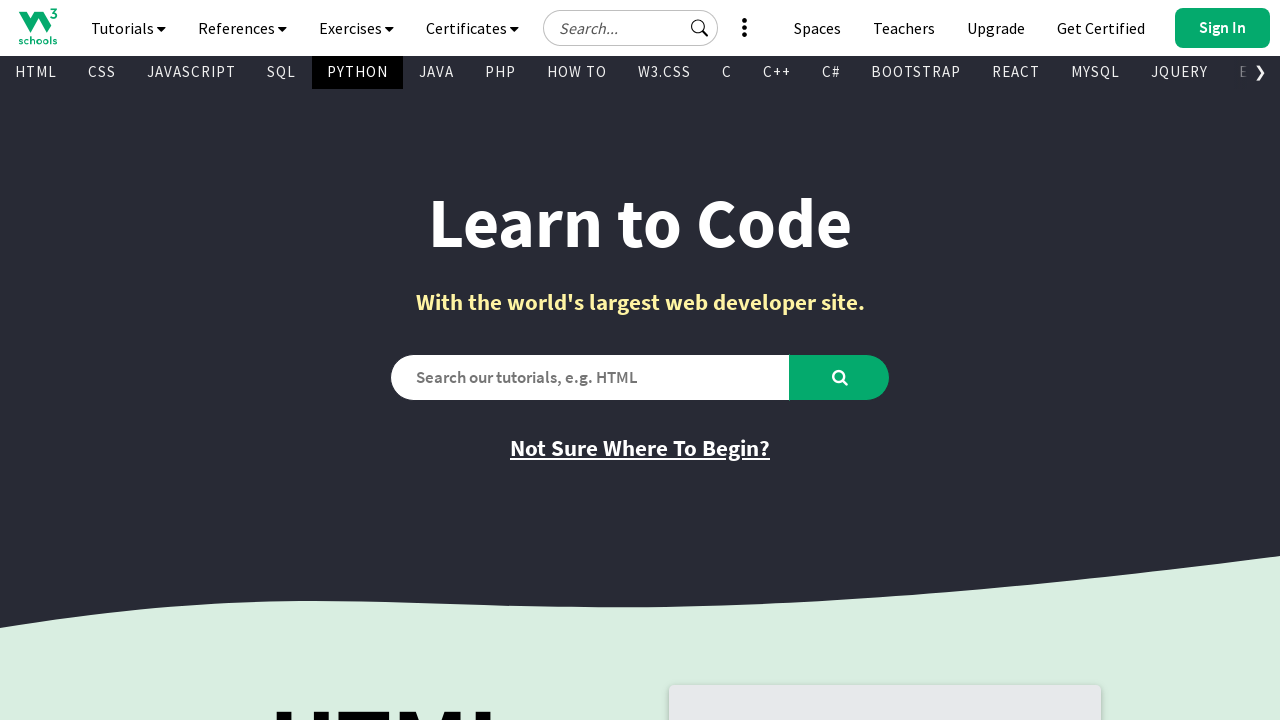

Clicked navigation link at xpath //*[@id='subtopnav']/a[6] at (436, 72) on xpath=//*[@id='subtopnav']/a[6]
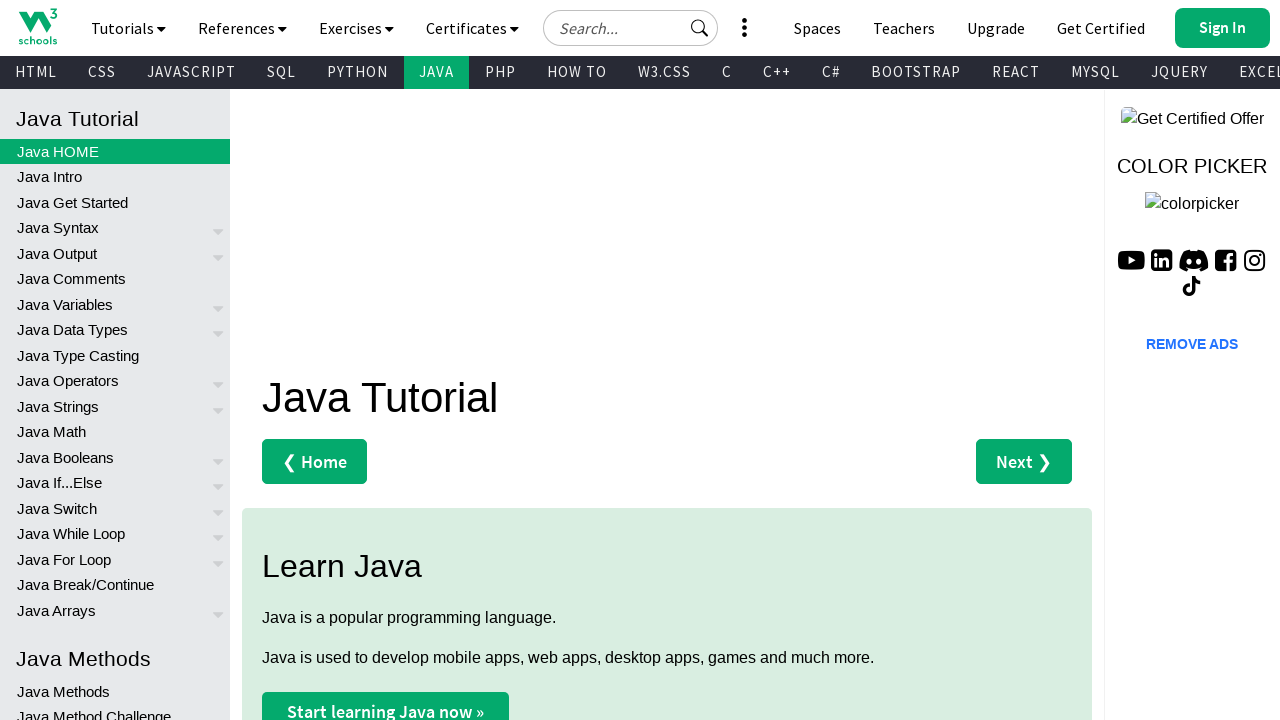

Waited for page to load (networkidle state reached)
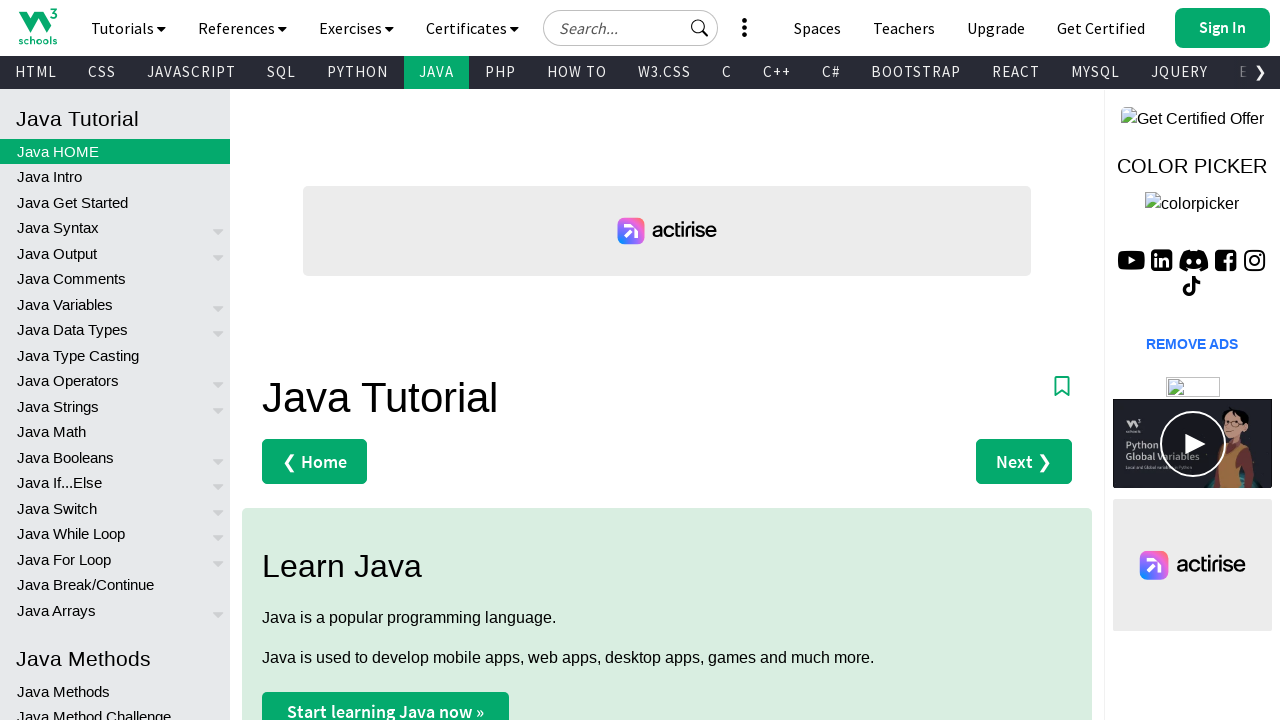

Navigated back to https://www.w3schools.com/
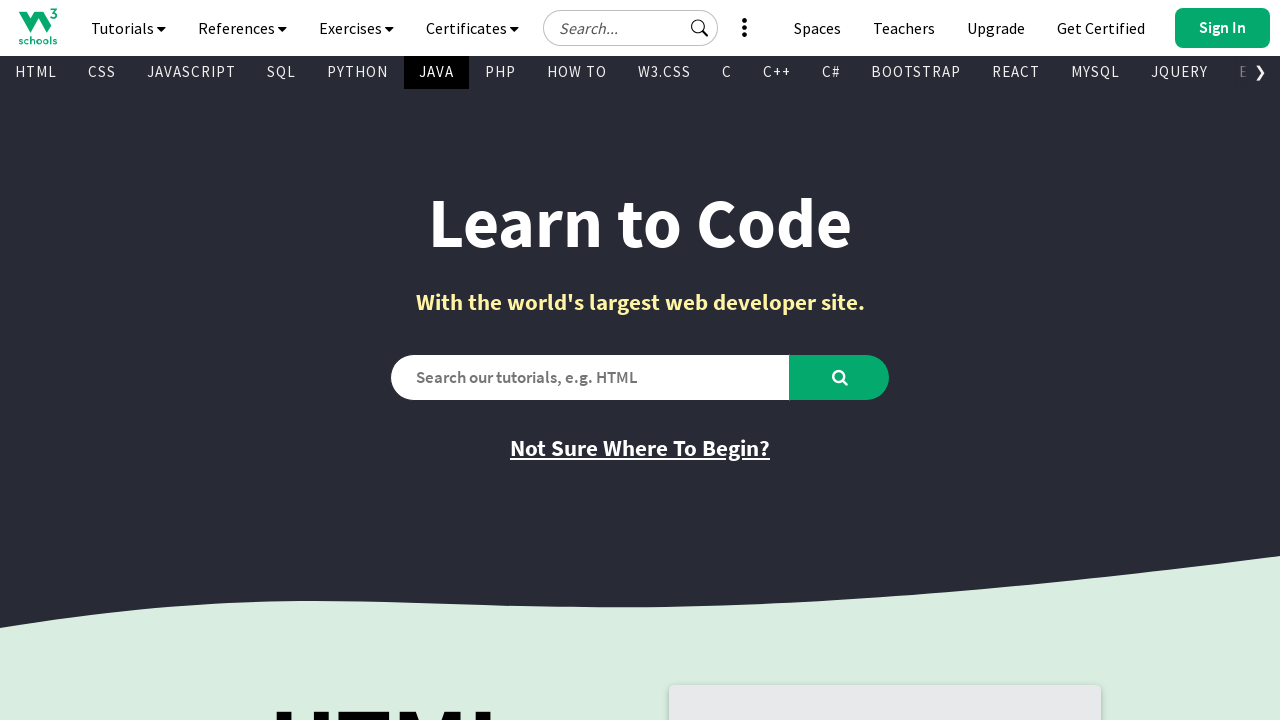

Clicked navigation link at xpath //*[@id='subtopnav']/a[7] at (500, 72) on xpath=//*[@id='subtopnav']/a[7]
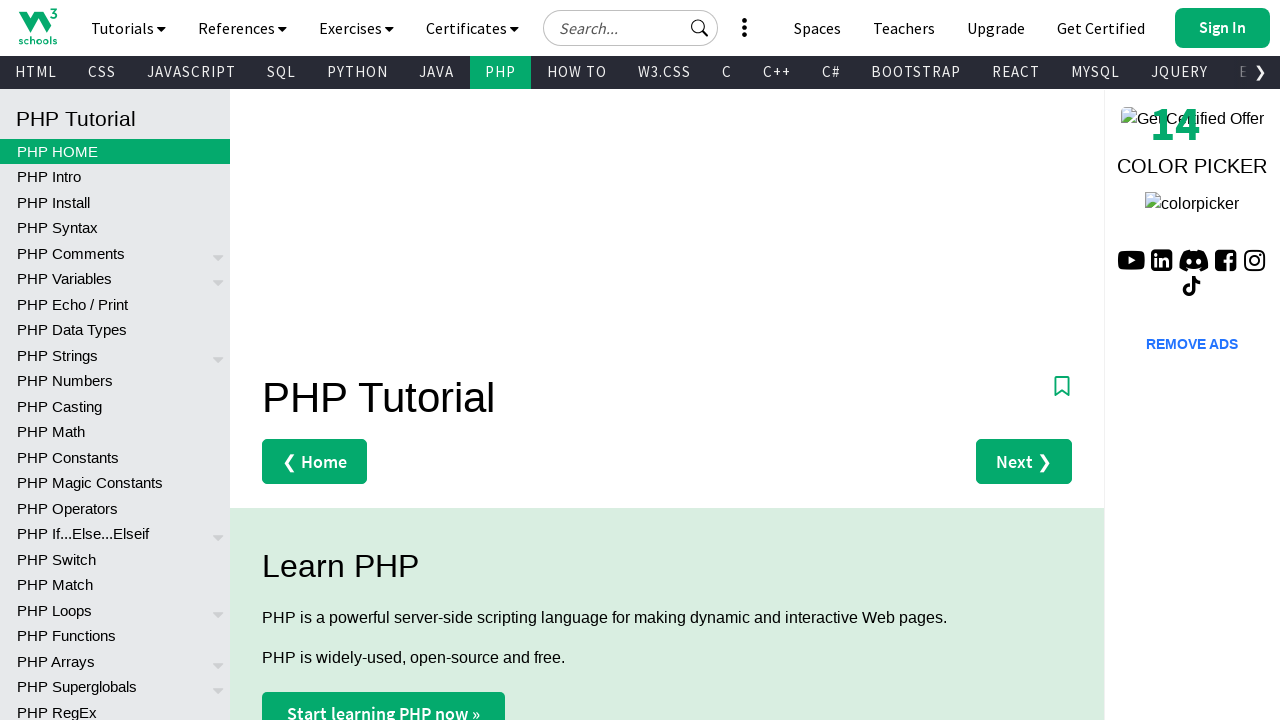

Waited for page to load (networkidle state reached)
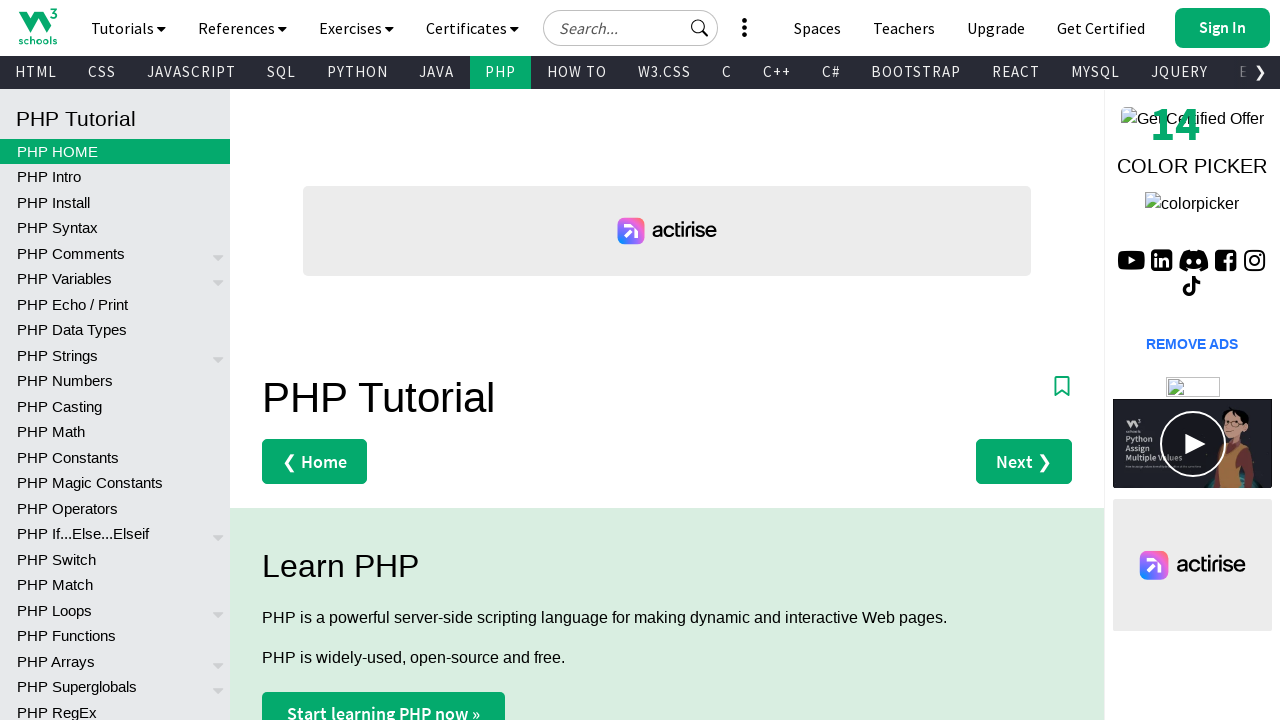

Navigated back to https://www.w3schools.com/
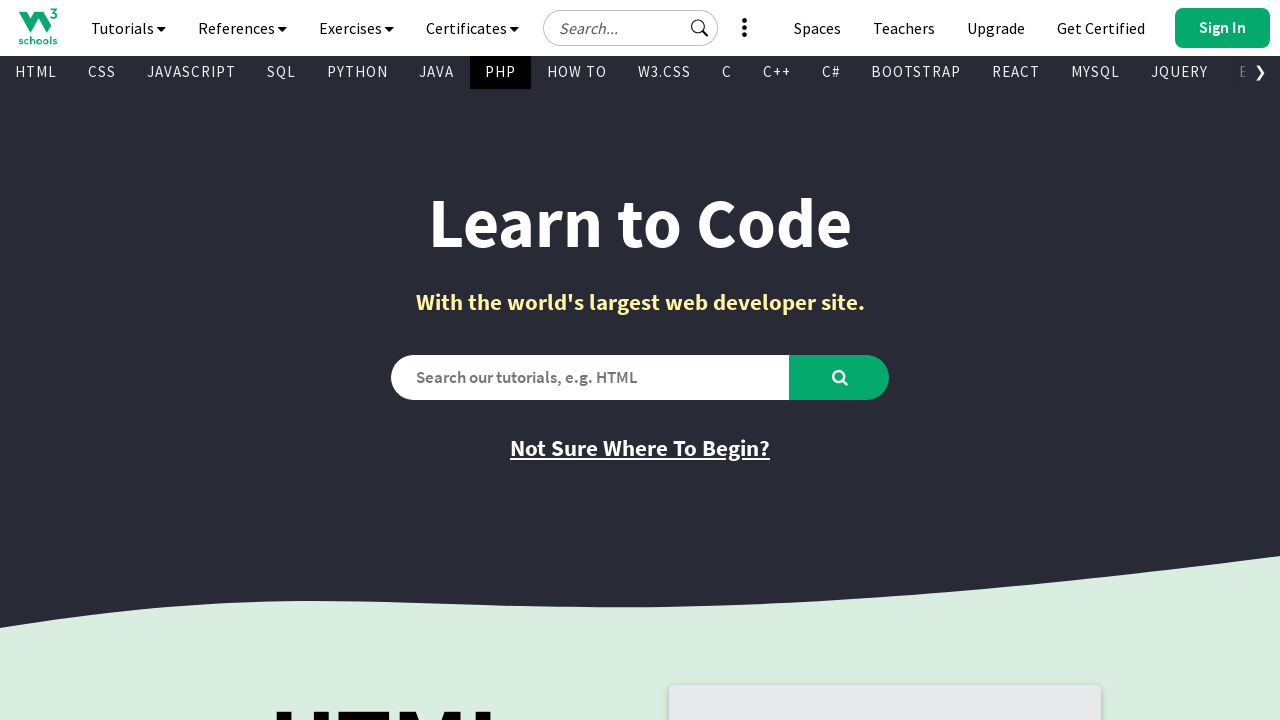

Clicked navigation link at xpath //*[@id='subtopnav']/a[8] at (577, 72) on xpath=//*[@id='subtopnav']/a[8]
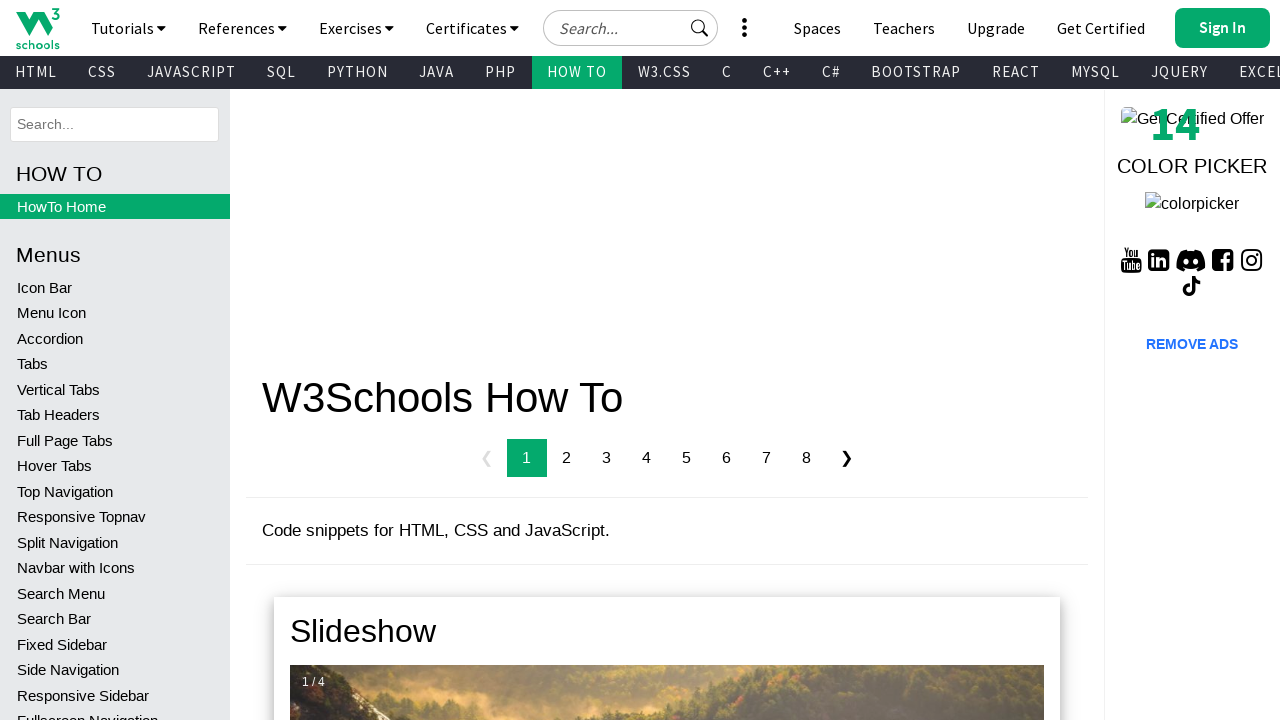

Waited for page to load (networkidle state reached)
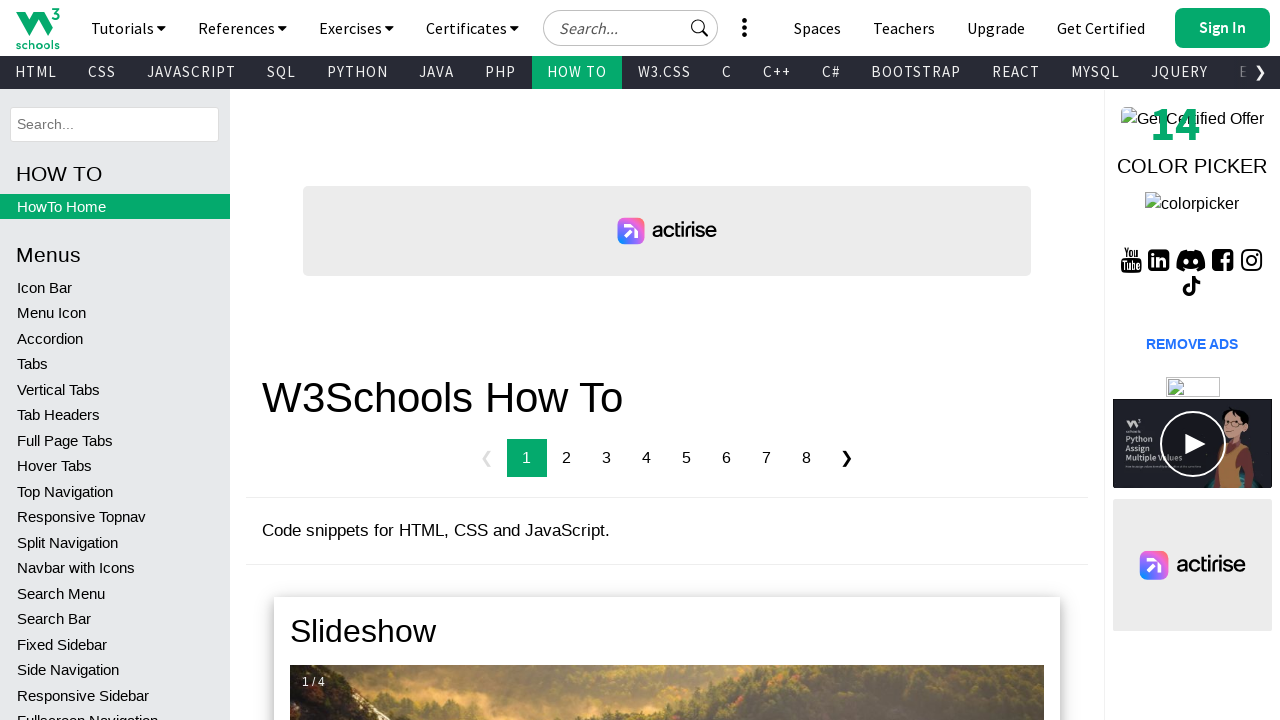

Navigated back to https://www.w3schools.com/
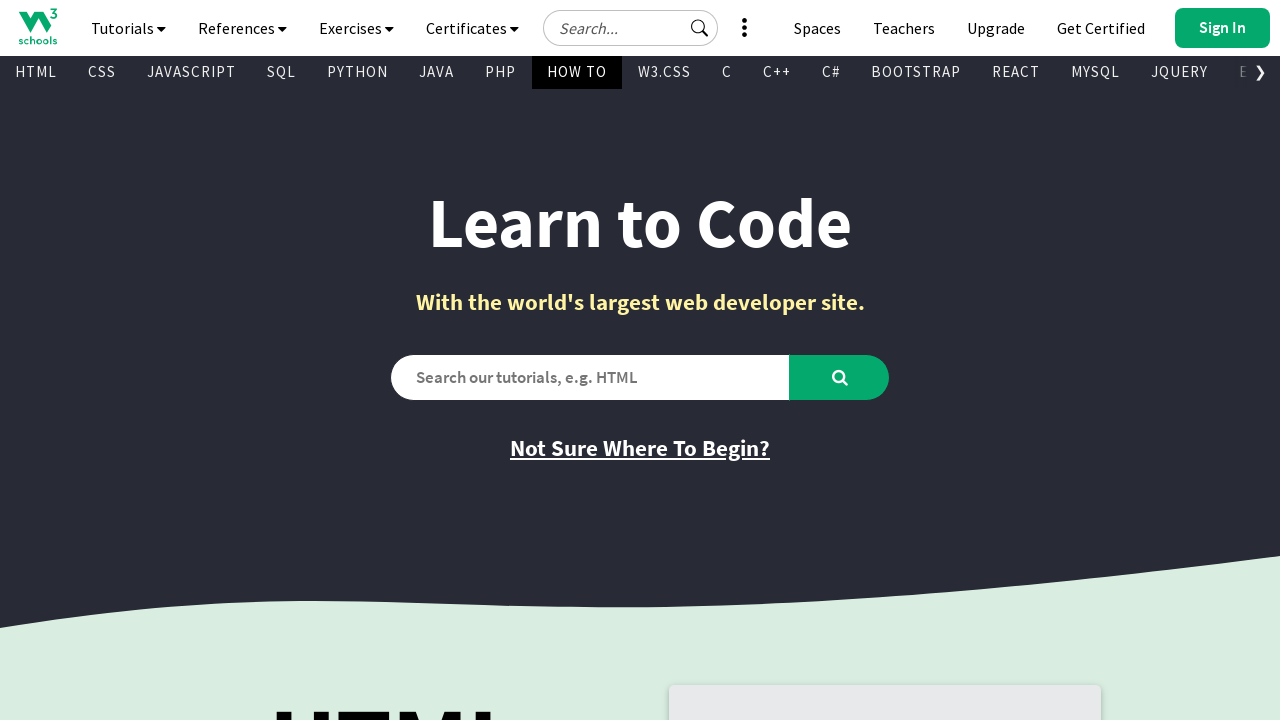

Clicked navigation link at xpath //*[@id='subtopnav']/a[9] at (664, 72) on xpath=//*[@id='subtopnav']/a[9]
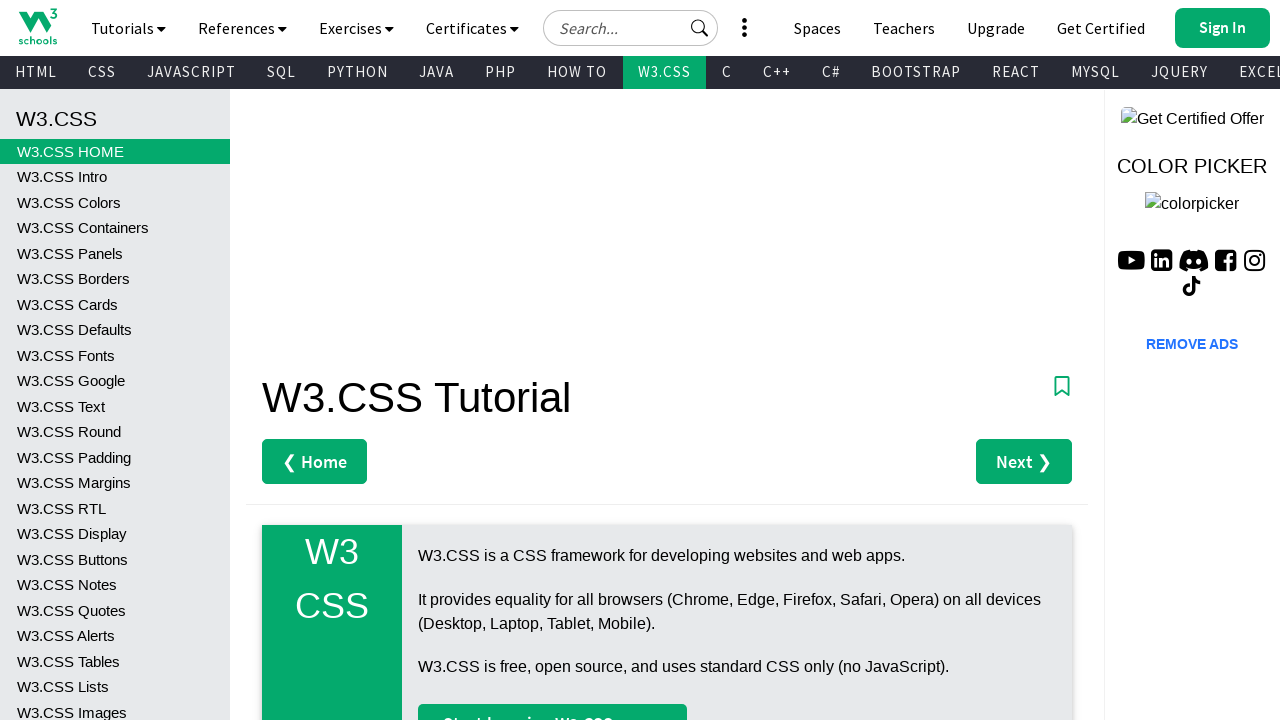

Waited for page to load (networkidle state reached)
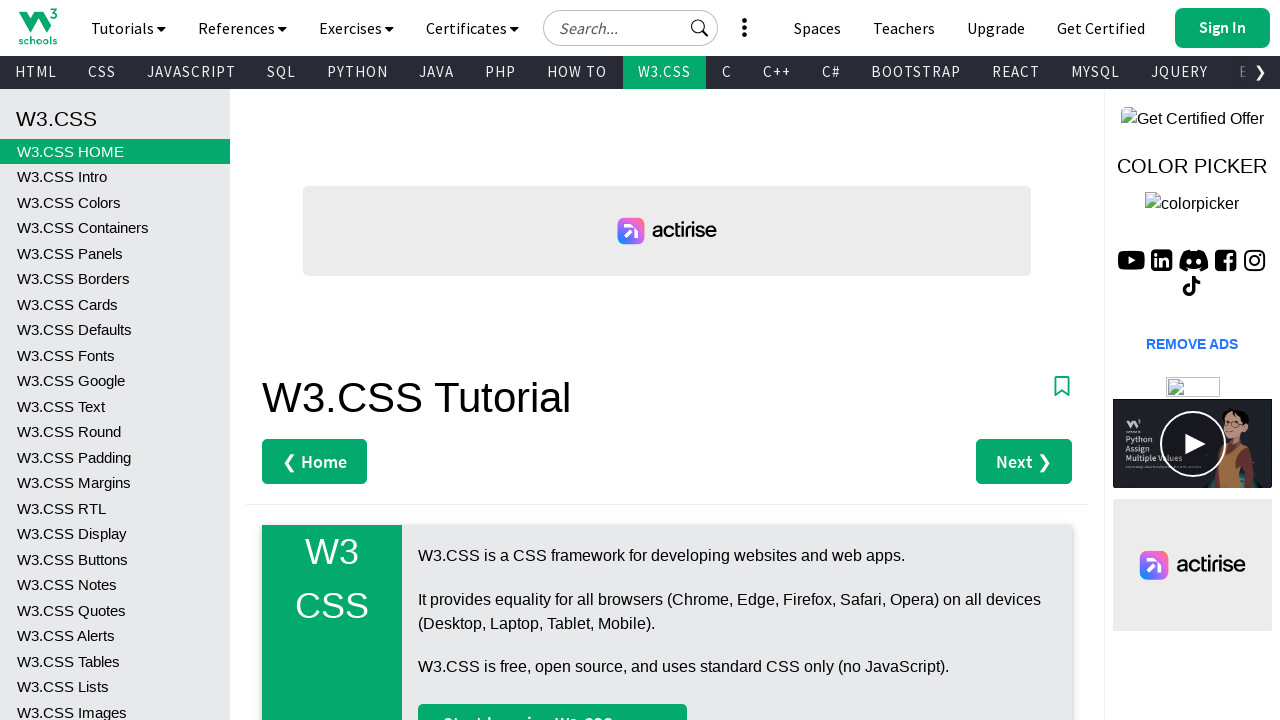

Navigated back to https://www.w3schools.com/
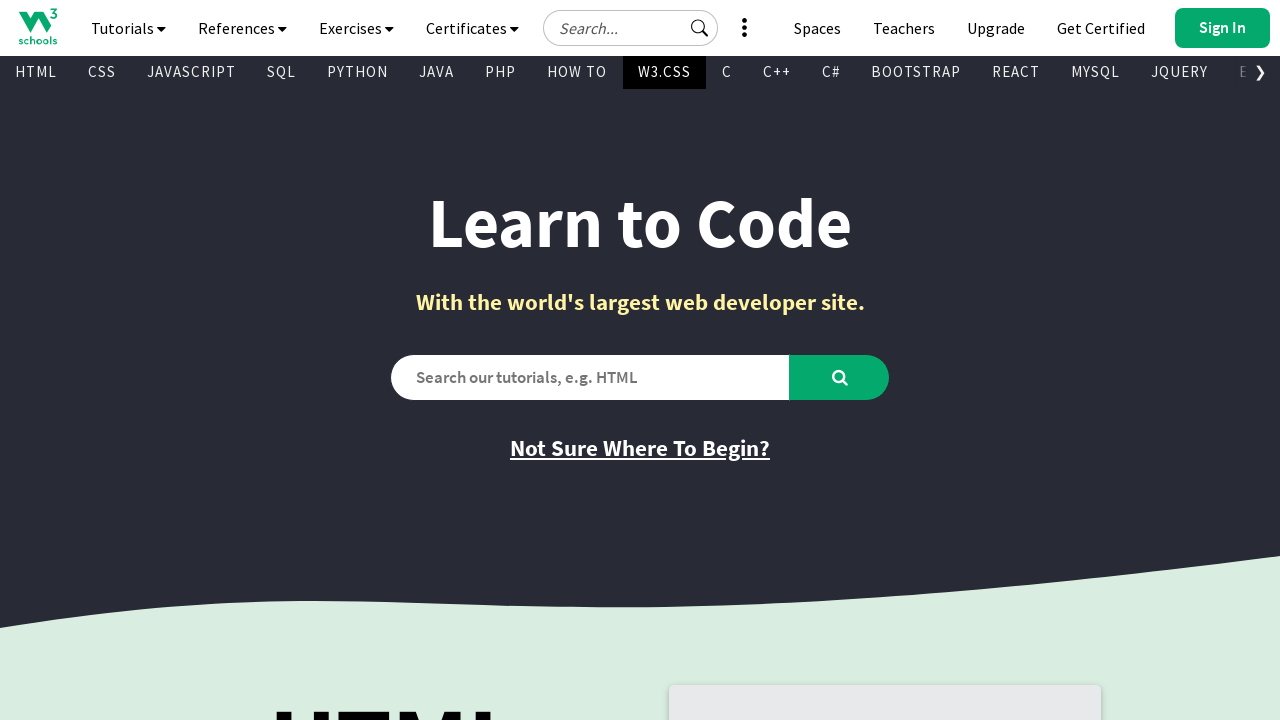

Clicked navigation link at xpath //*[@id='subtopnav']/a[10] at (727, 72) on xpath=//*[@id='subtopnav']/a[10]
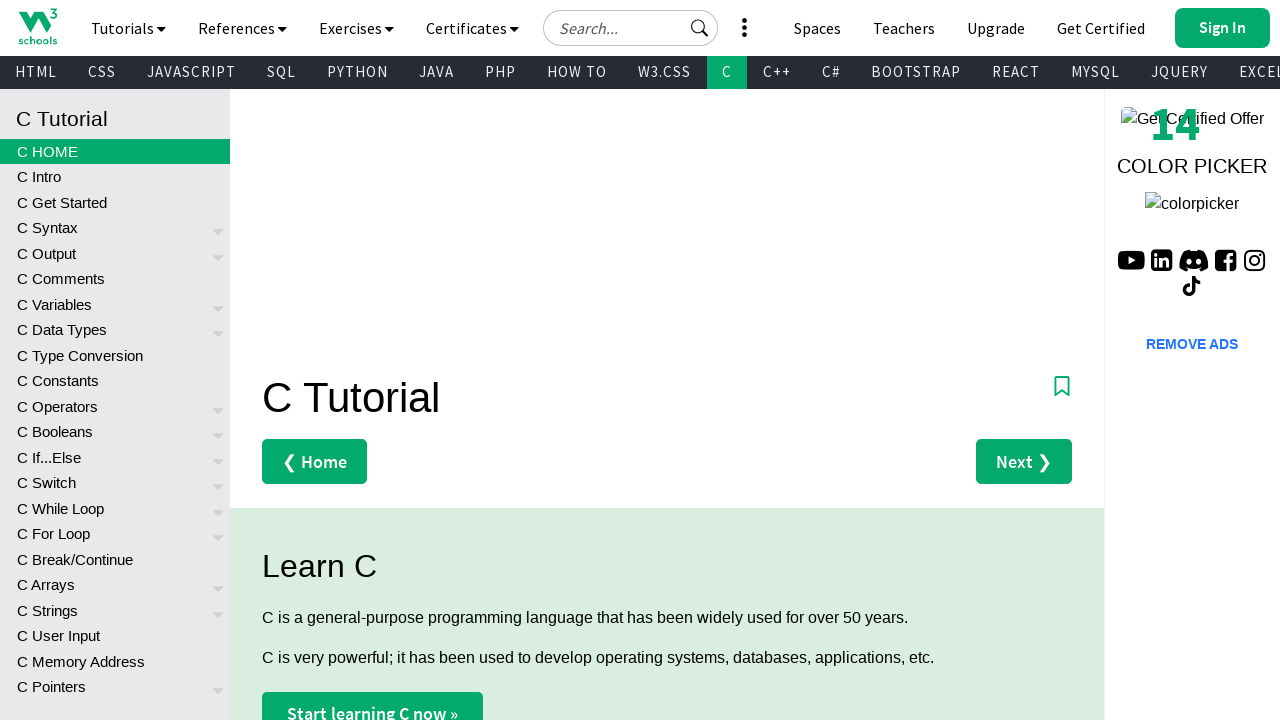

Waited for page to load (networkidle state reached)
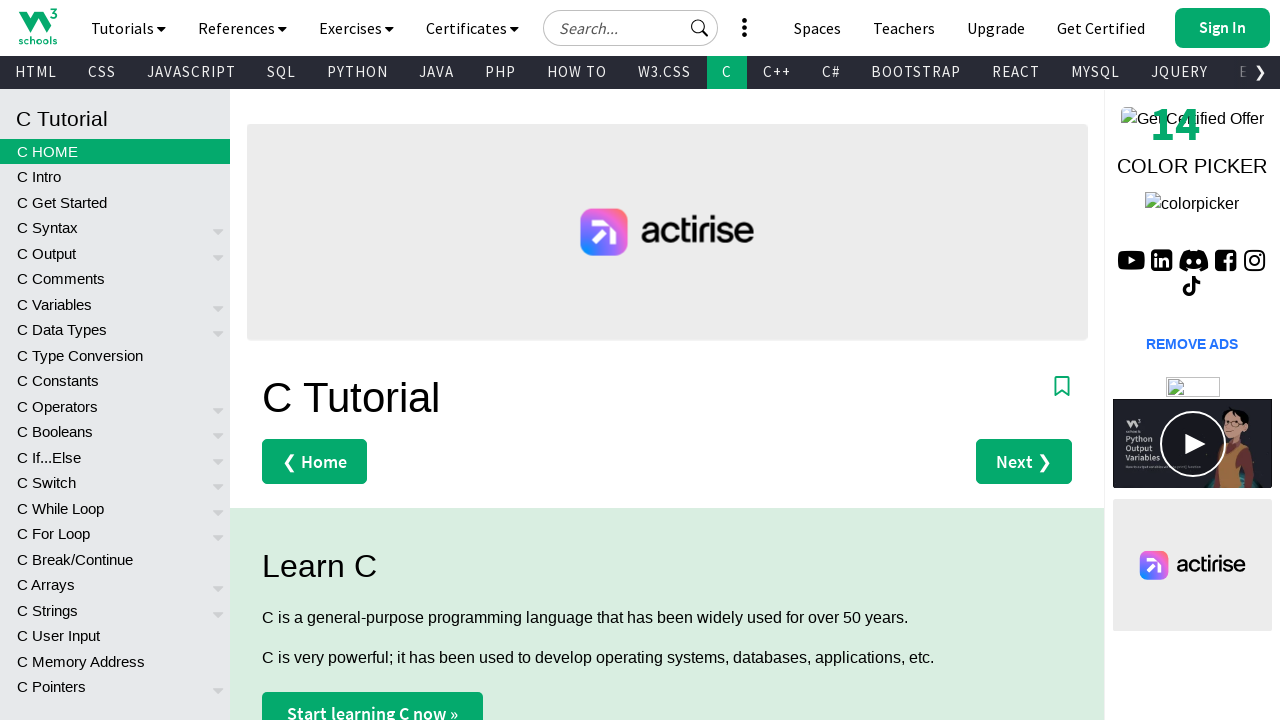

Navigated back to https://www.w3schools.com/
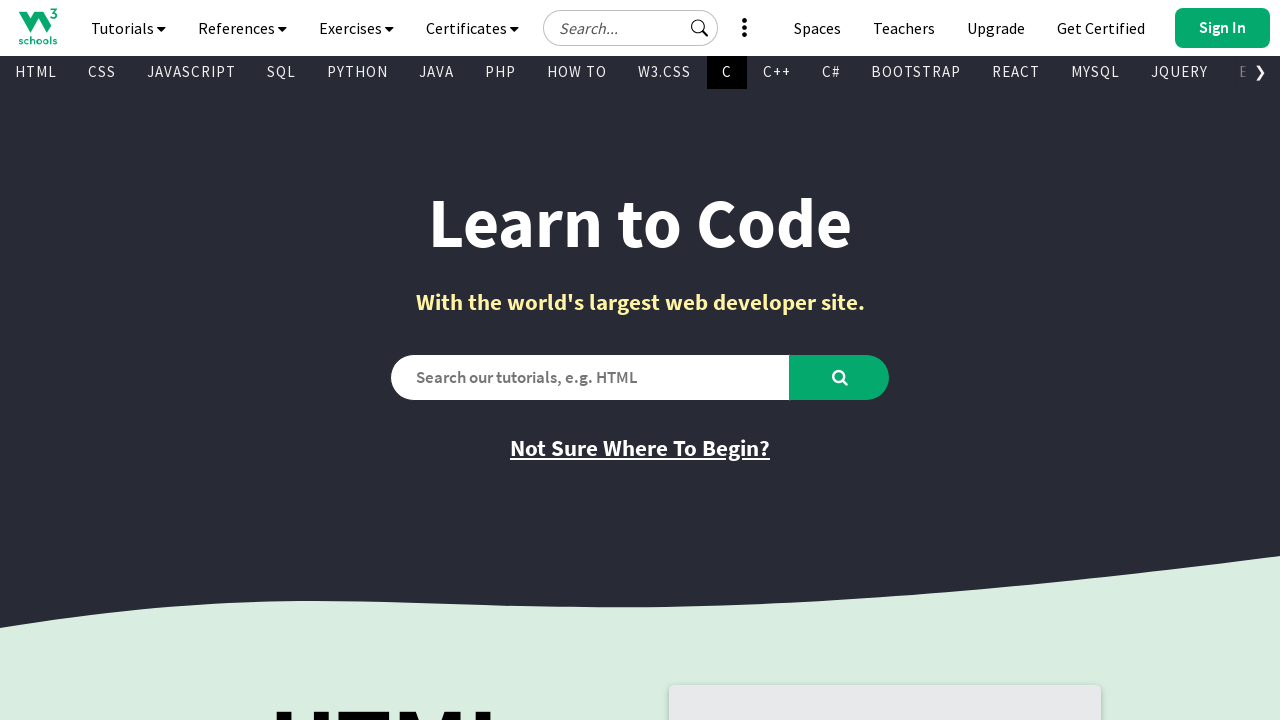

Clicked navigation link at xpath //*[@id='subtopnav']/a[11] at (777, 72) on xpath=//*[@id='subtopnav']/a[11]
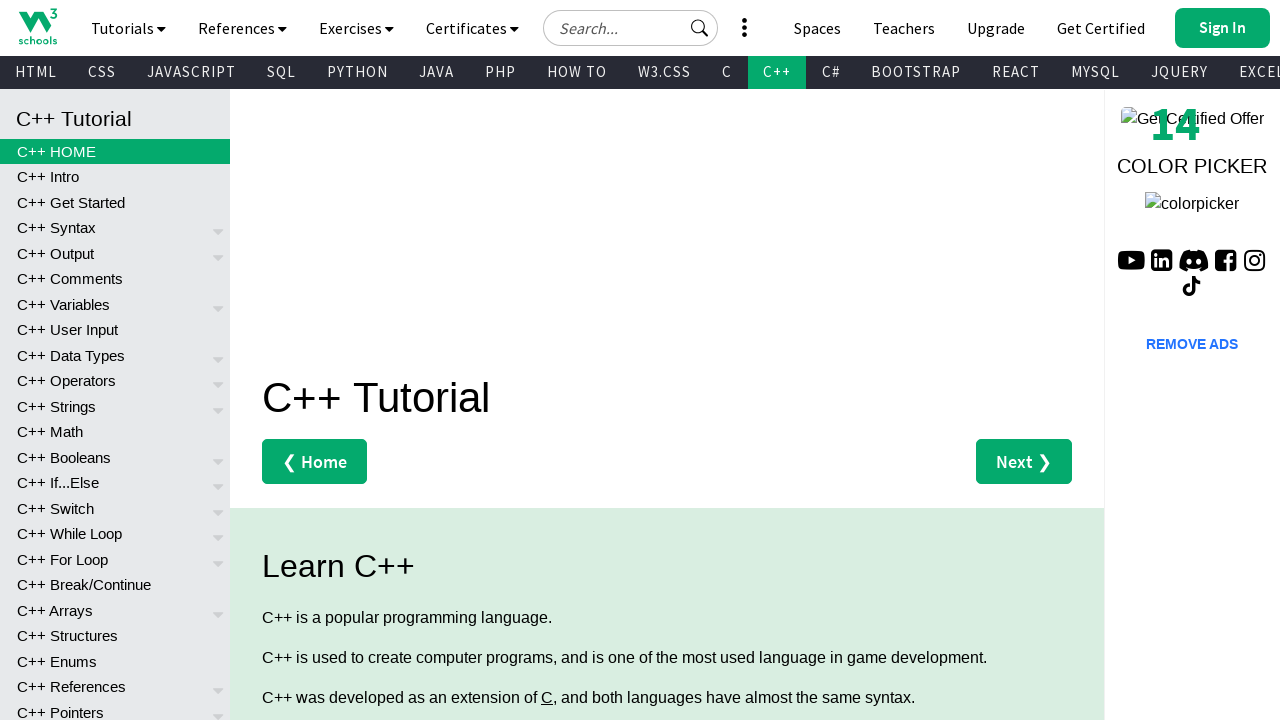

Waited for page to load (networkidle state reached)
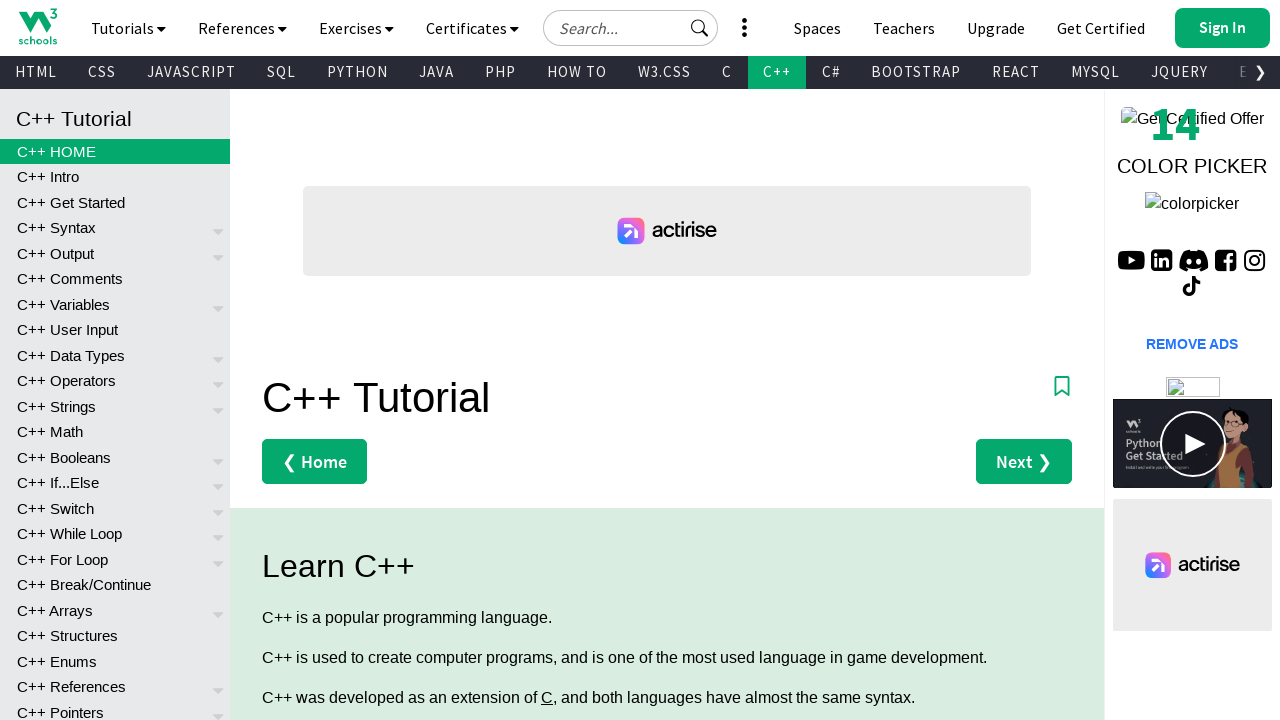

Navigated back to https://www.w3schools.com/
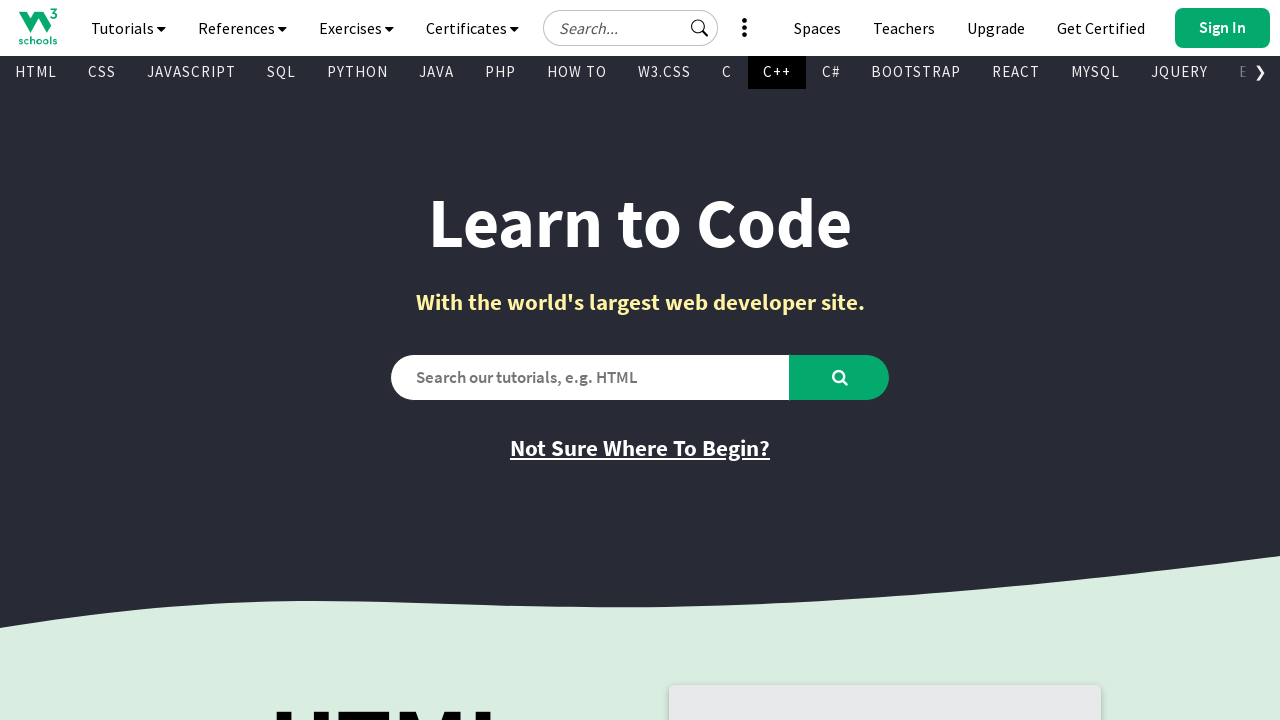

Clicked navigation link at xpath //*[@id='subtopnav']/a[12] at (831, 72) on xpath=//*[@id='subtopnav']/a[12]
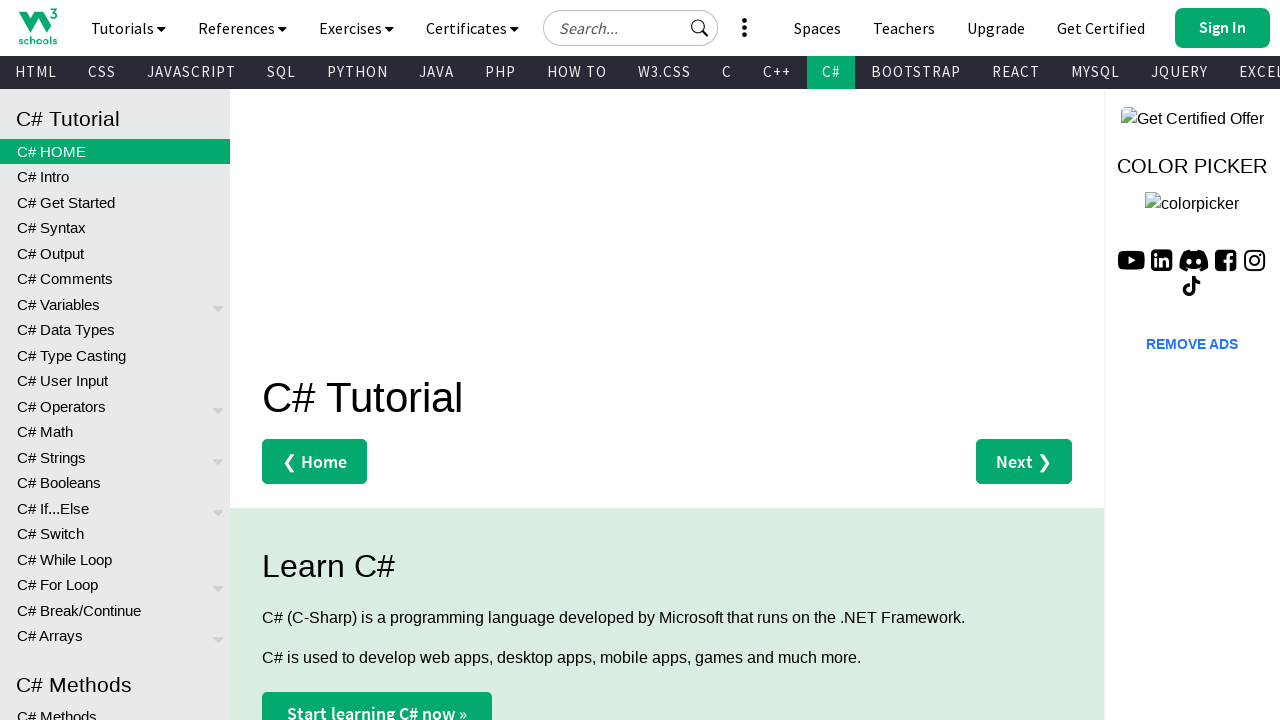

Waited for page to load (networkidle state reached)
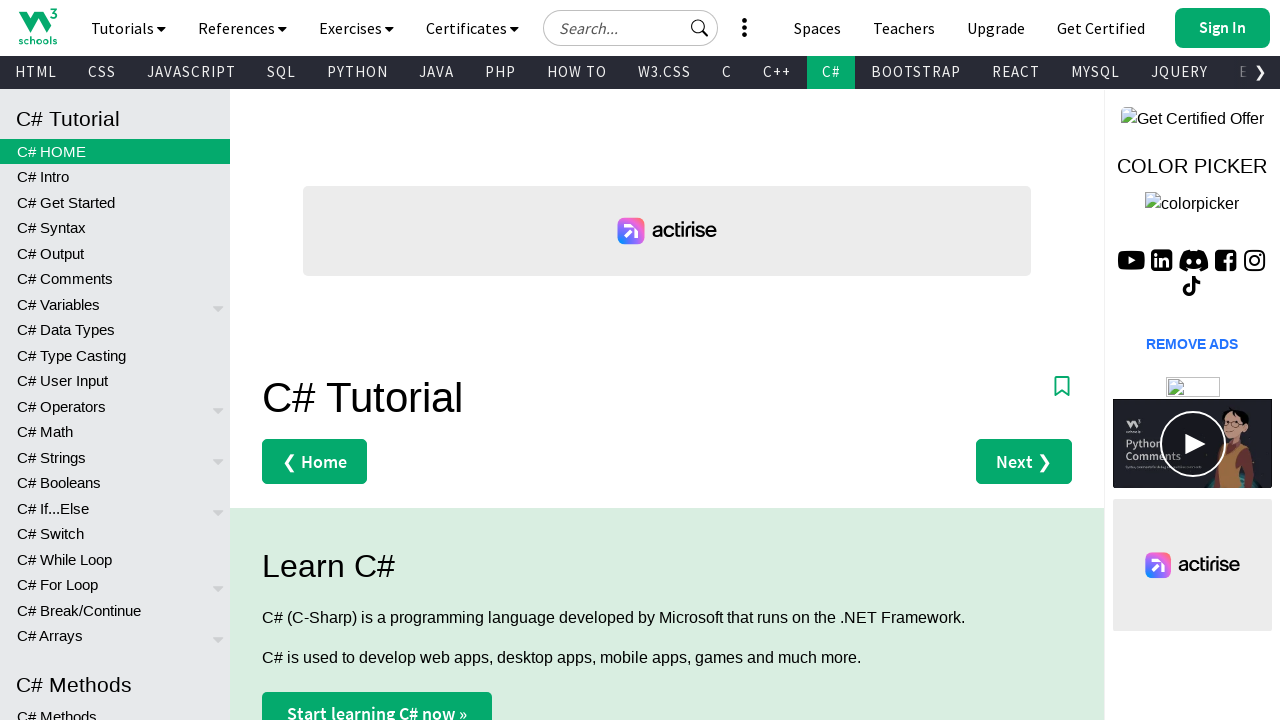

Navigated back to https://www.w3schools.com/
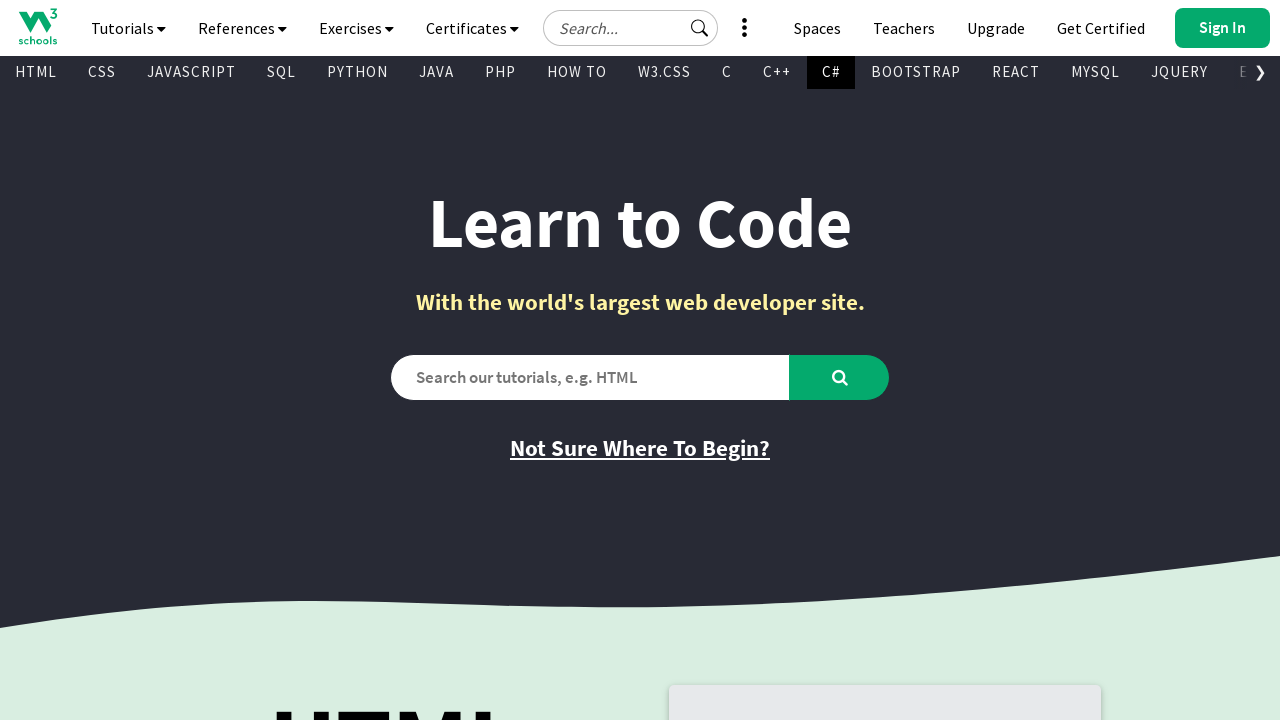

Clicked navigation link at xpath //*[@id='subtopnav']/a[13] at (916, 72) on xpath=//*[@id='subtopnav']/a[13]
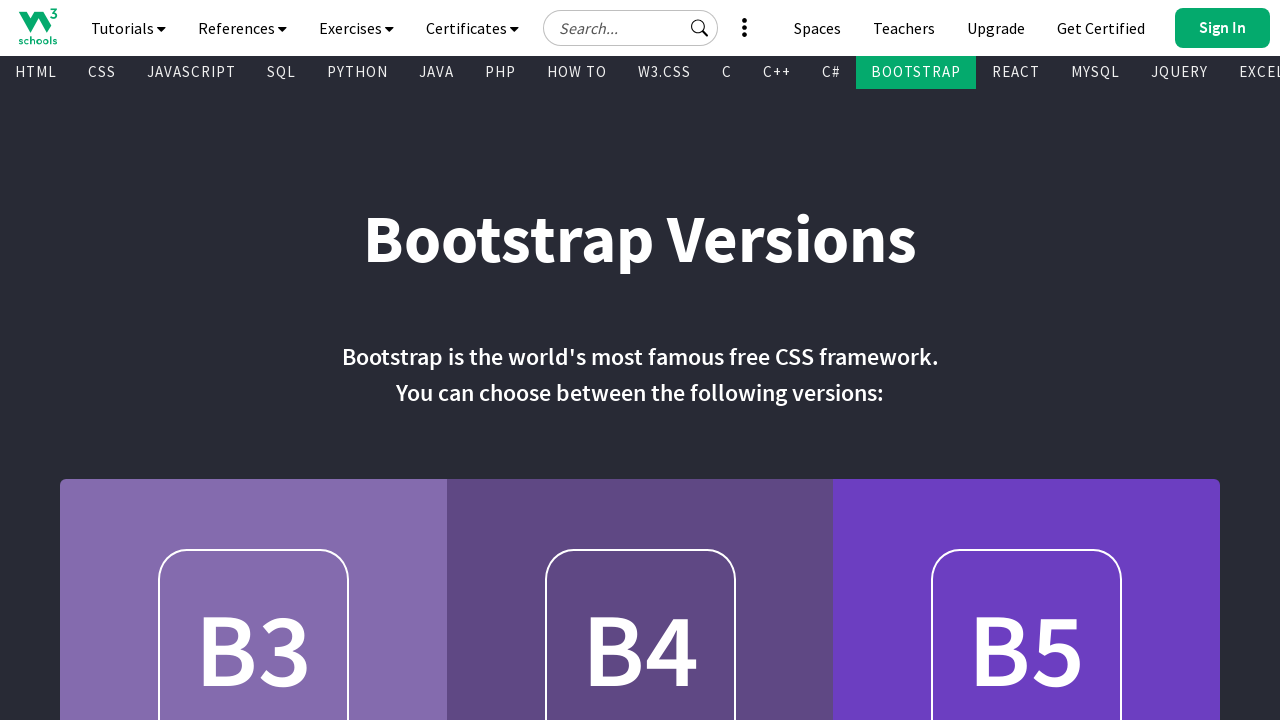

Waited for page to load (networkidle state reached)
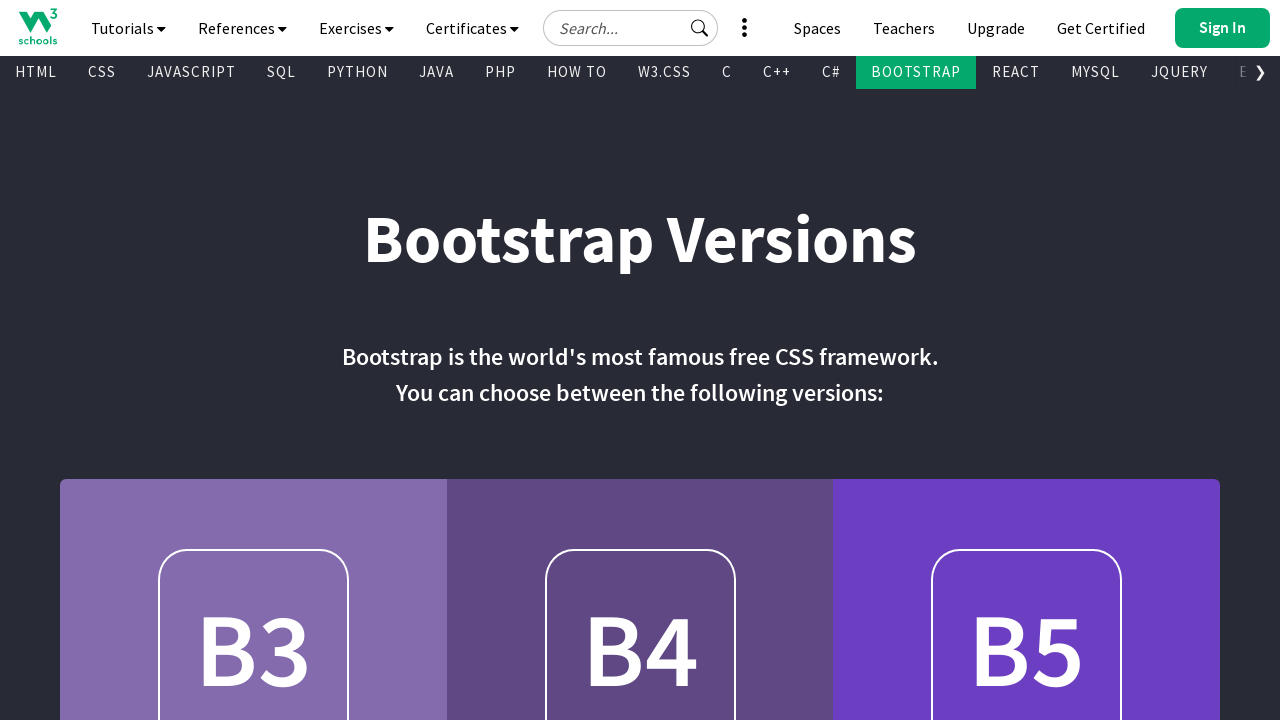

Navigated back to https://www.w3schools.com/
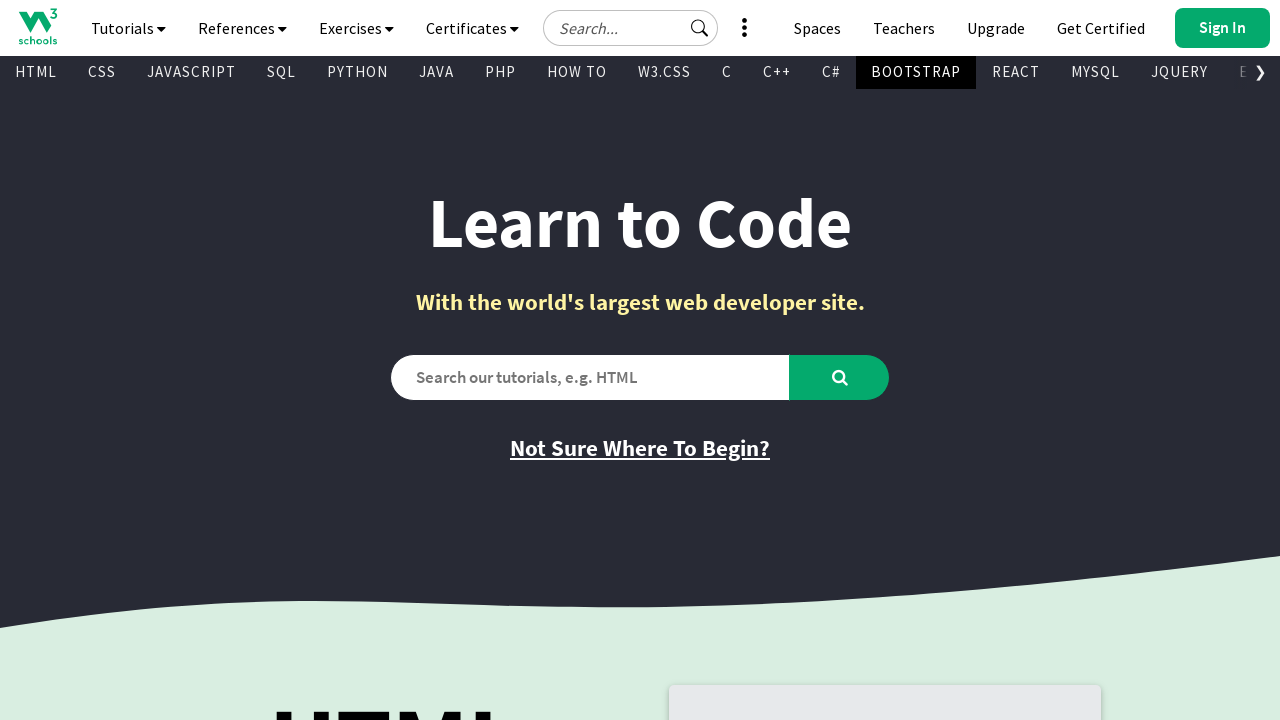

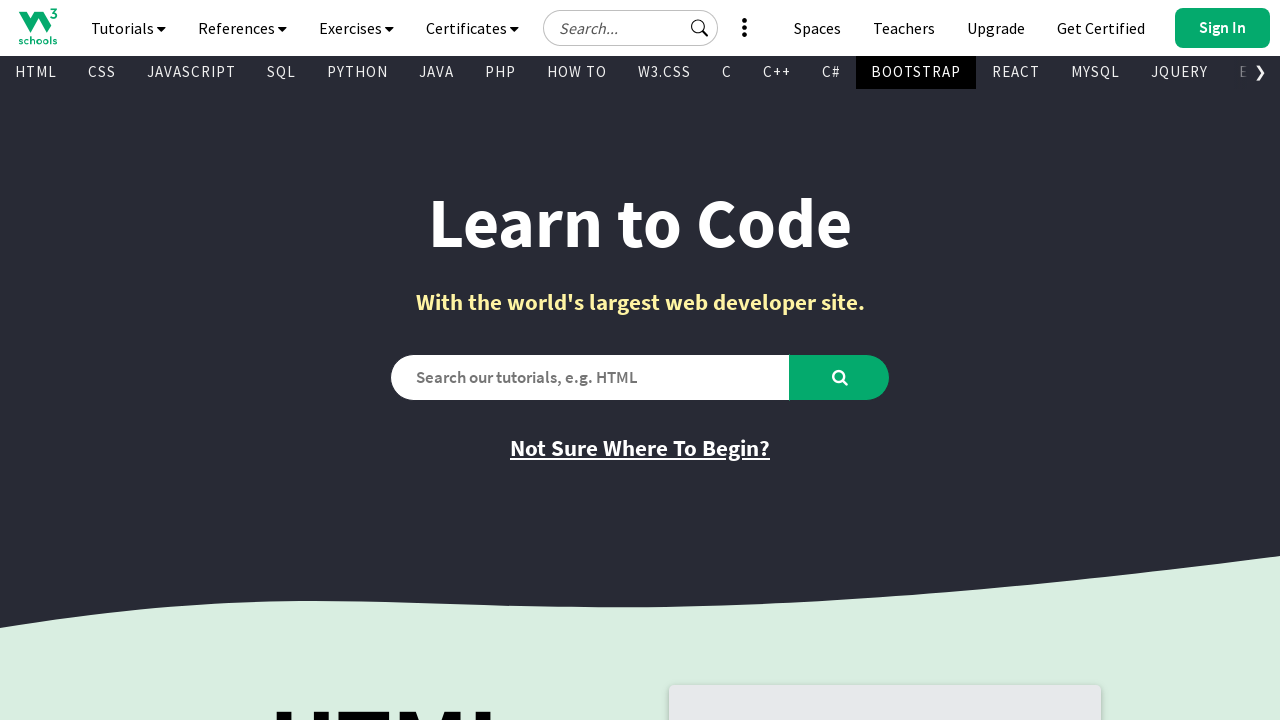